Clicks the letter B link and verifies all programming language results start with 'b'

Starting URL: https://www.99-bottles-of-beer.net/abc.html

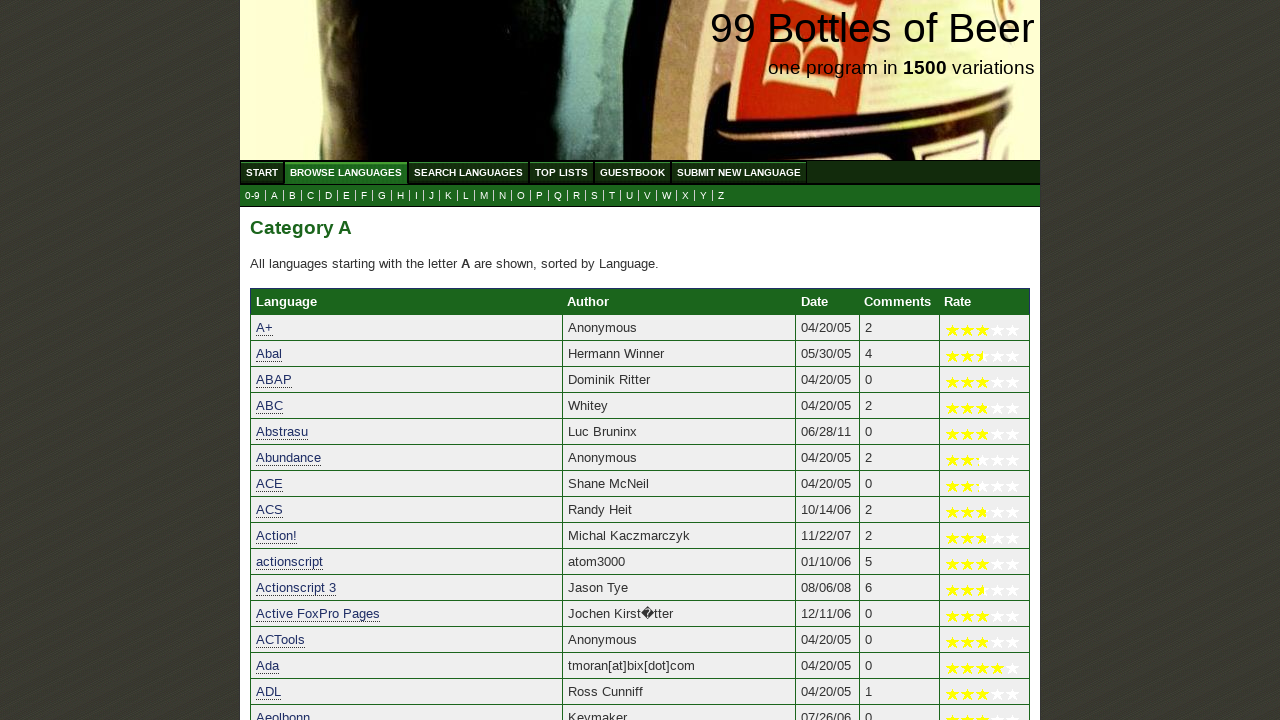

Clicked letter B link to filter programming languages starting with 'b' at (292, 196) on a[href='b.html']
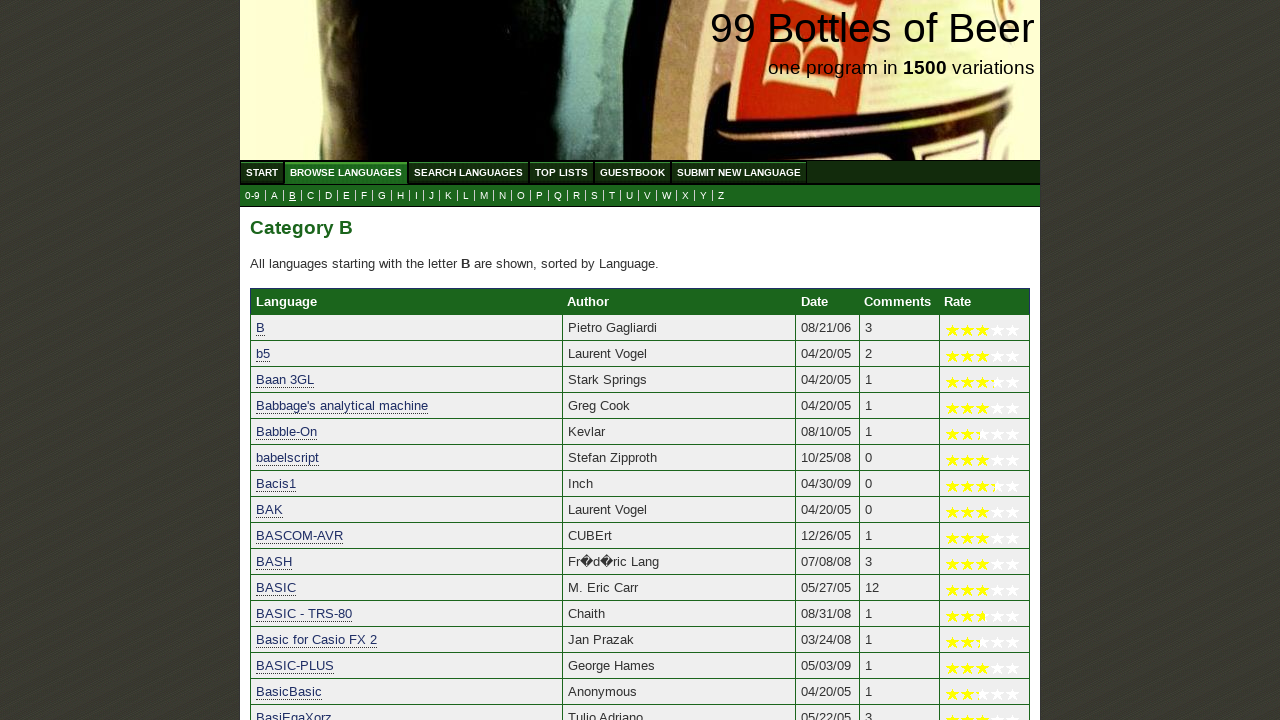

Programming language results loaded
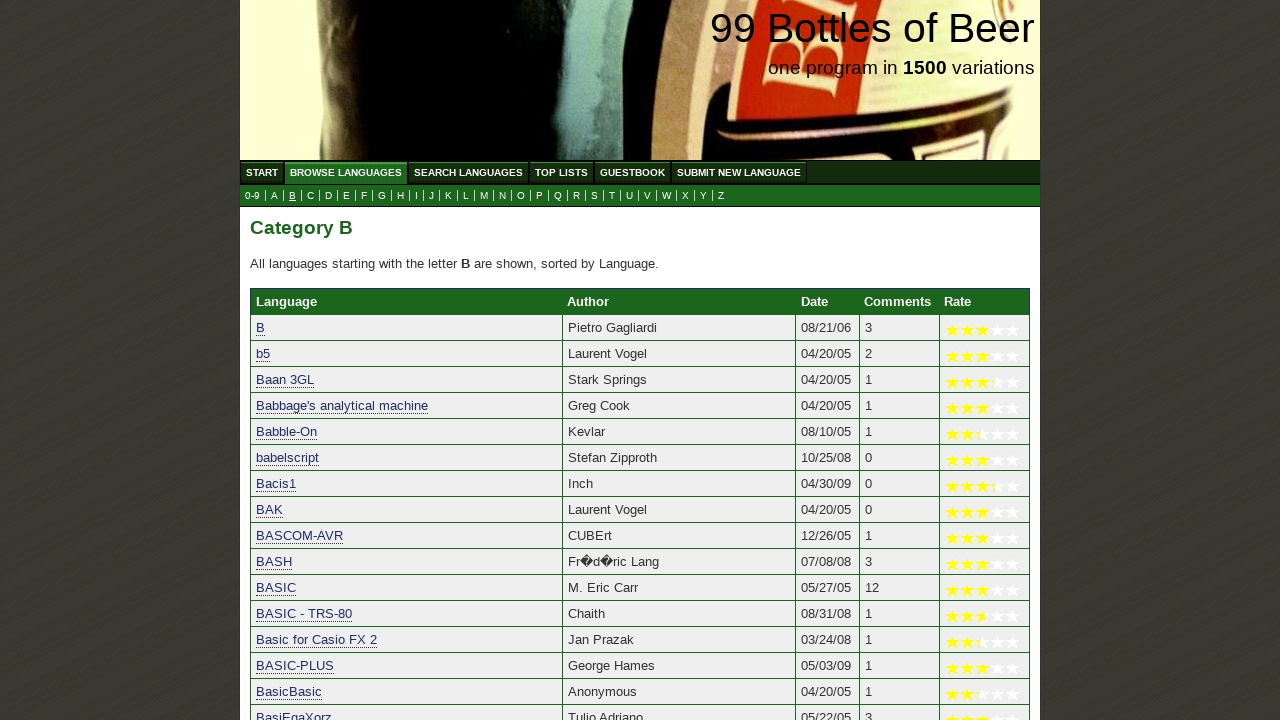

Verified programming language 'B' starts with 'b'
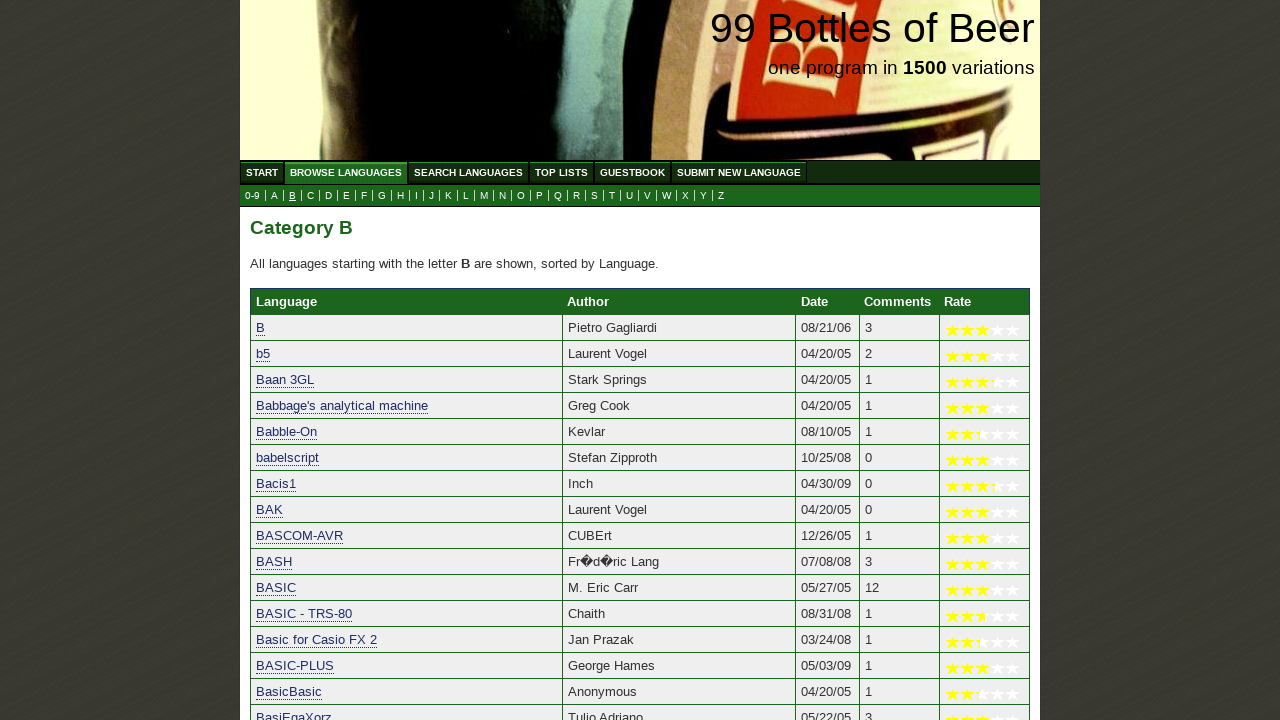

Verified programming language 'b5' starts with 'b'
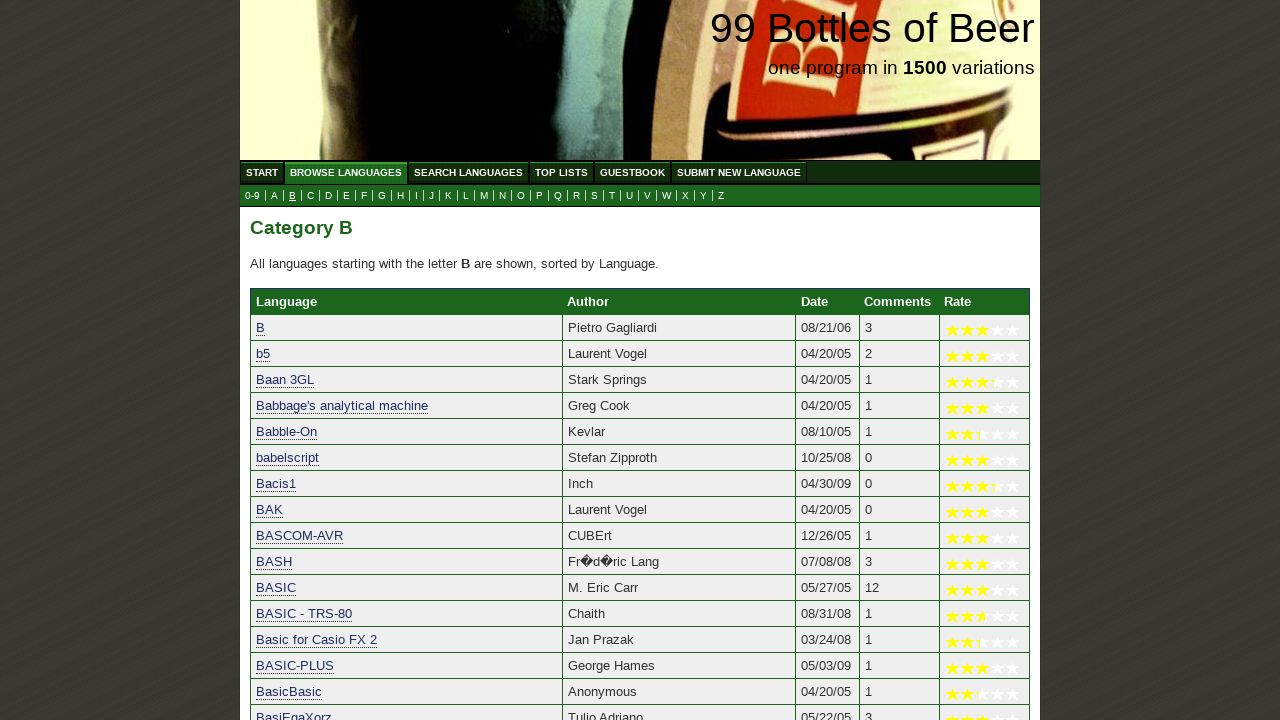

Verified programming language 'Baan 3GL' starts with 'b'
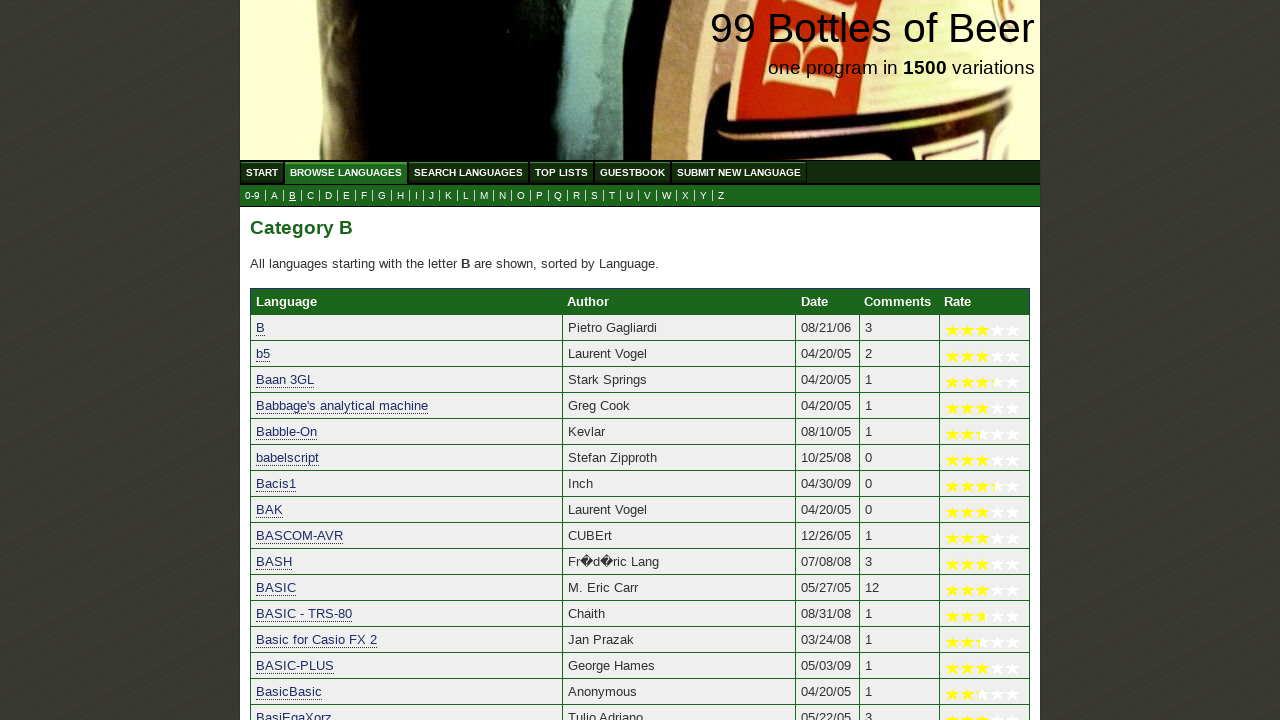

Verified programming language 'Babbage's analytical machine' starts with 'b'
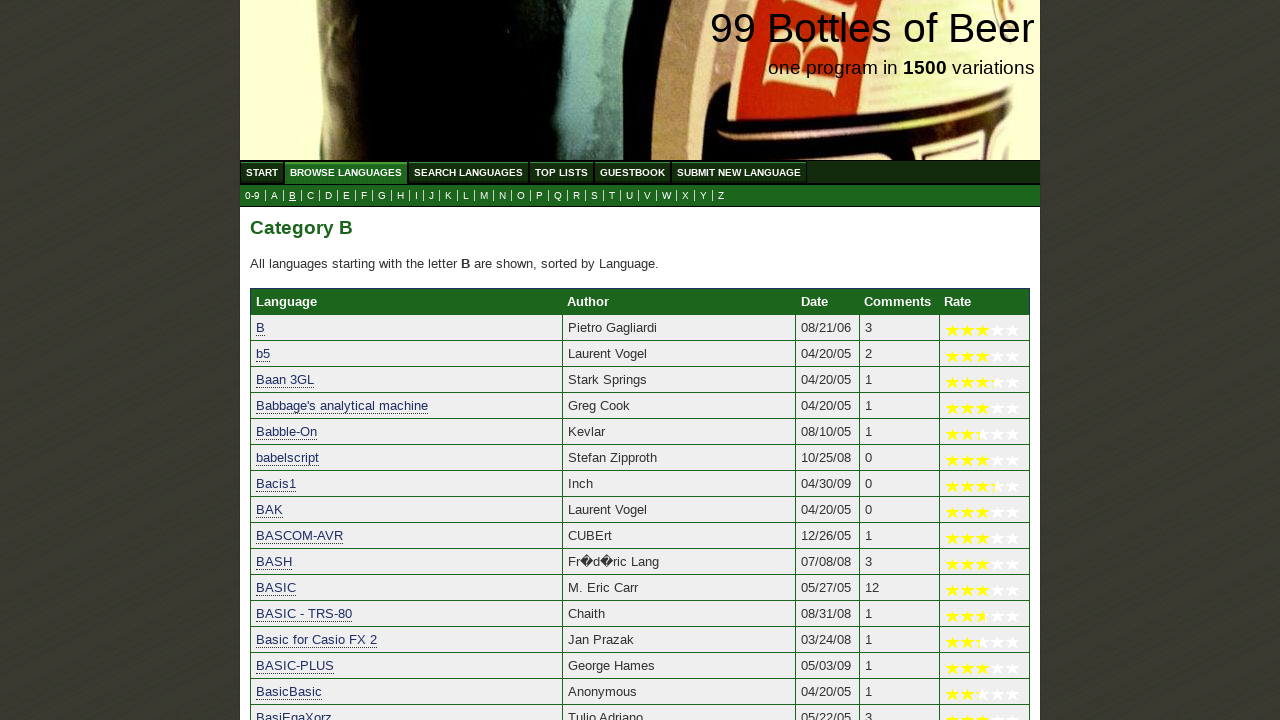

Verified programming language 'Babble-On' starts with 'b'
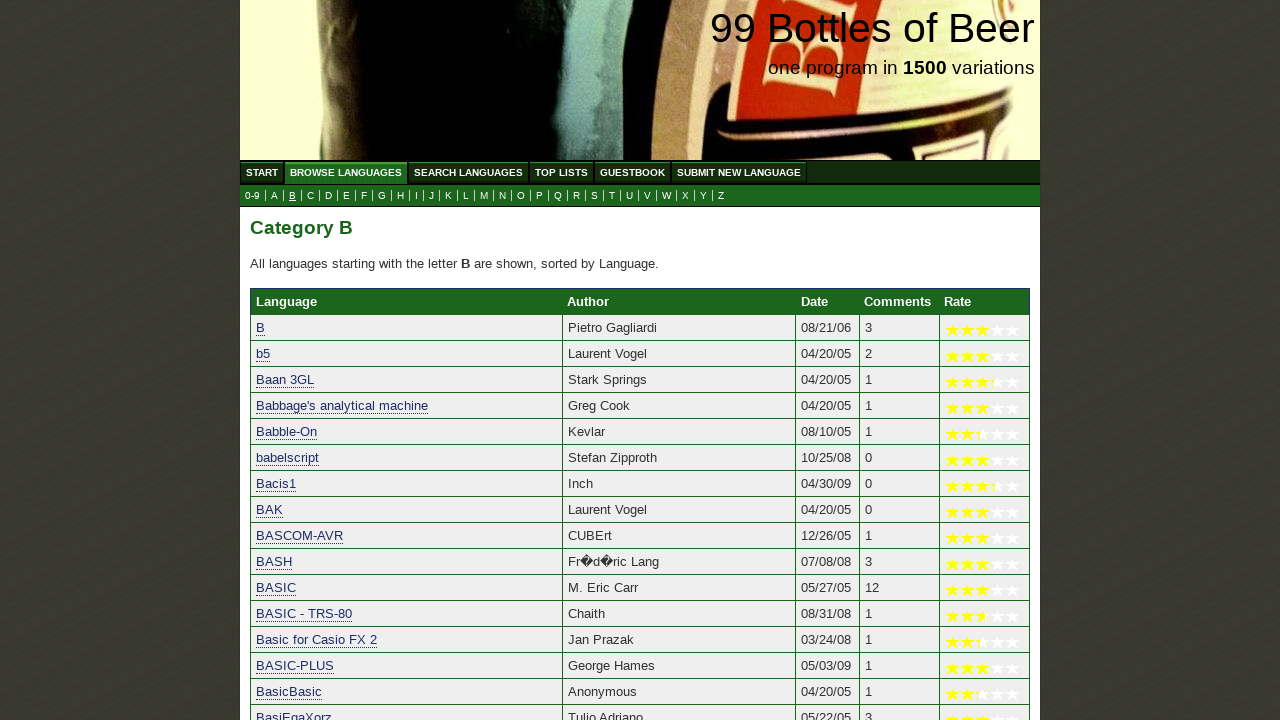

Verified programming language 'babelscript' starts with 'b'
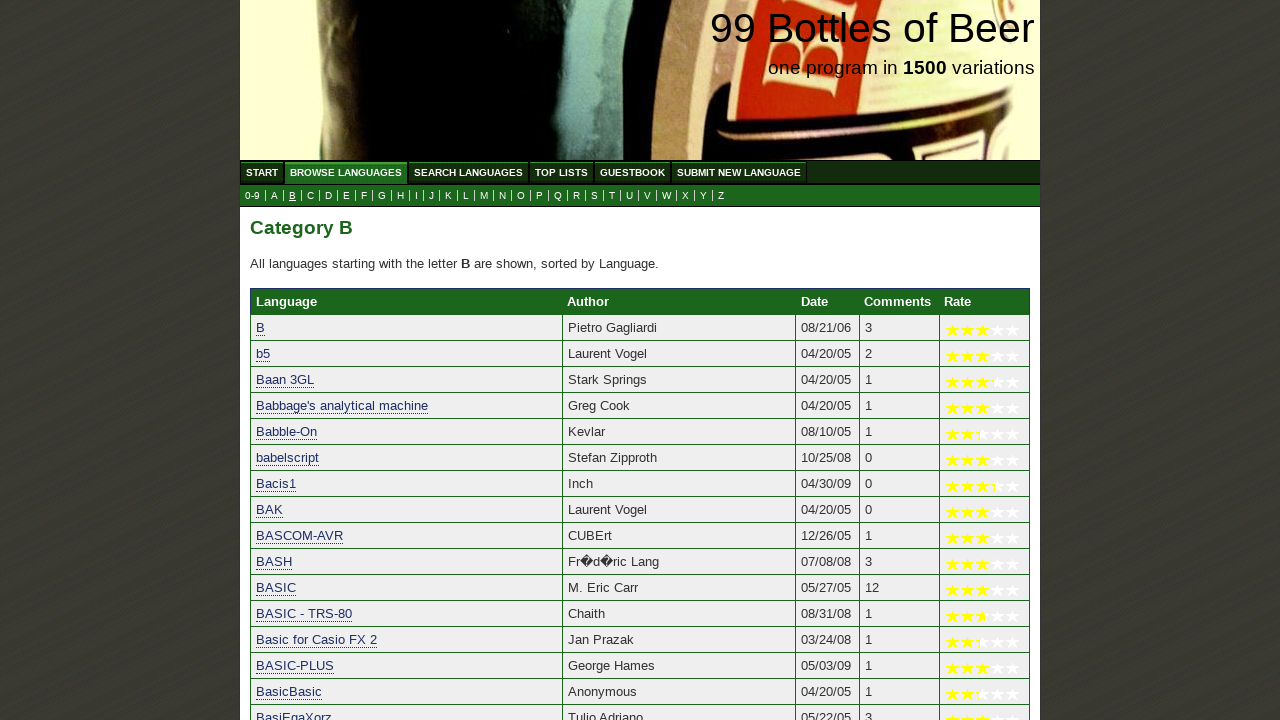

Verified programming language 'Bacis1' starts with 'b'
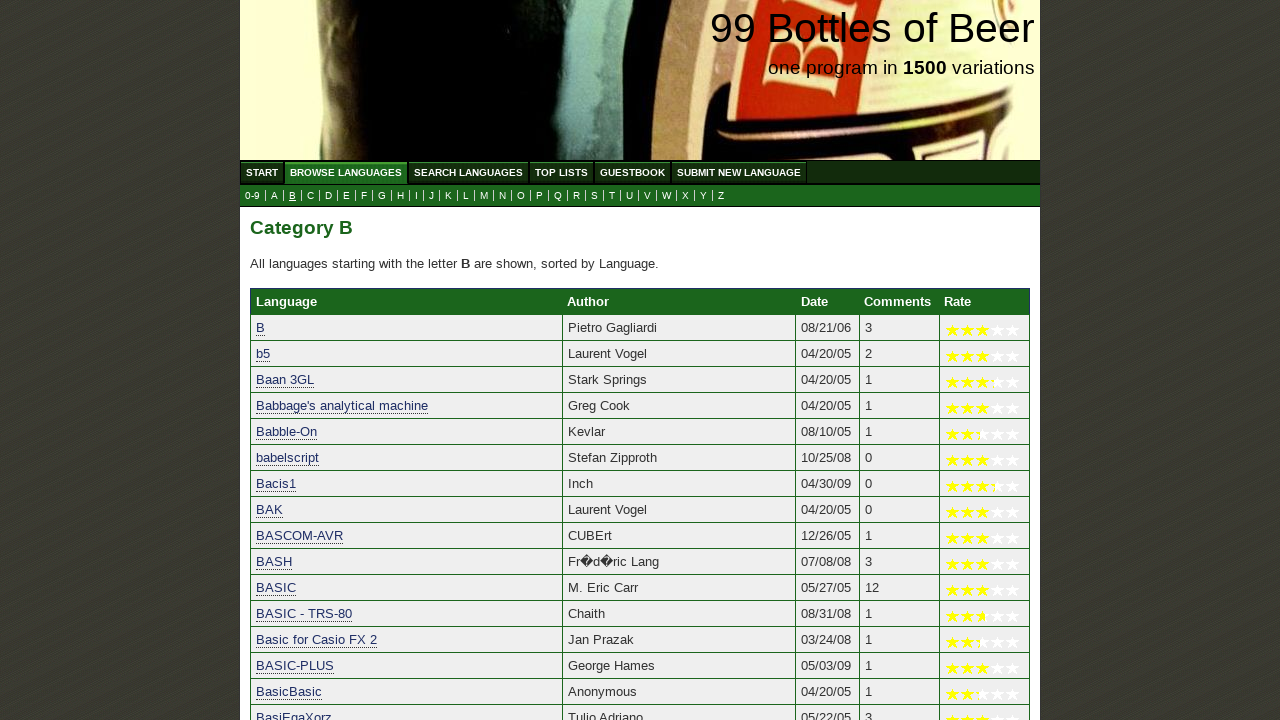

Verified programming language 'BAK' starts with 'b'
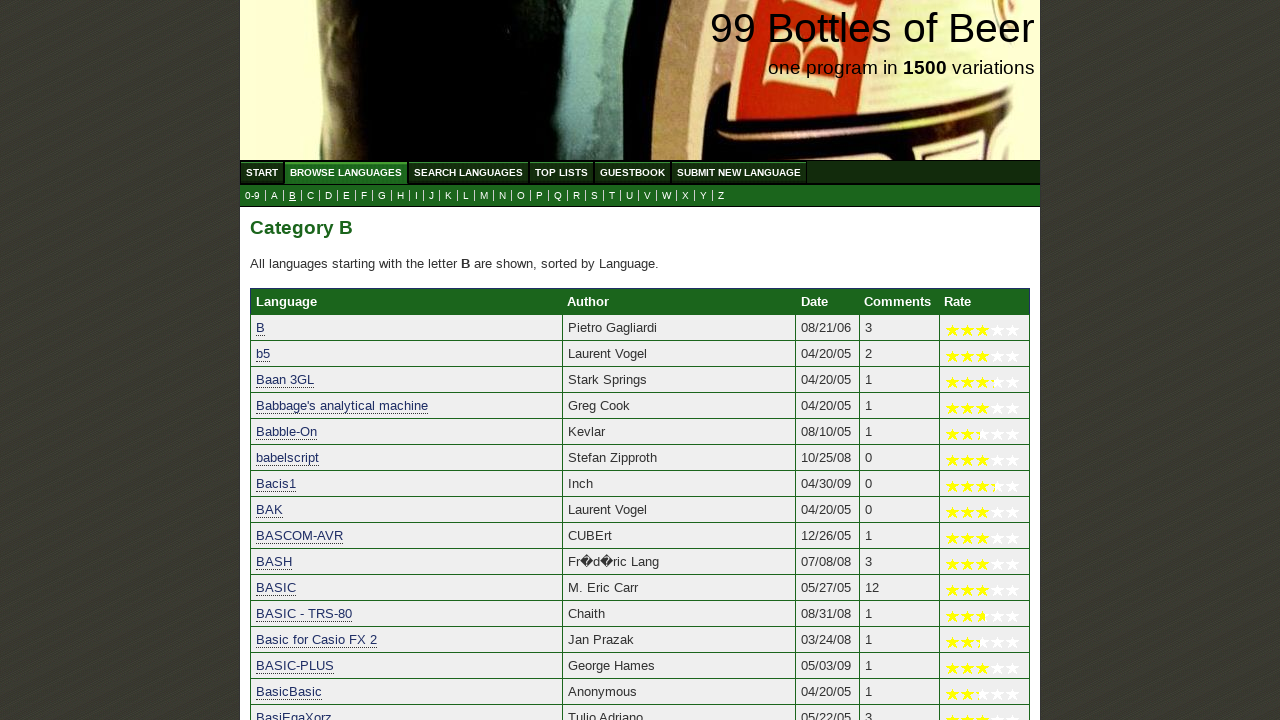

Verified programming language 'BASCOM-AVR' starts with 'b'
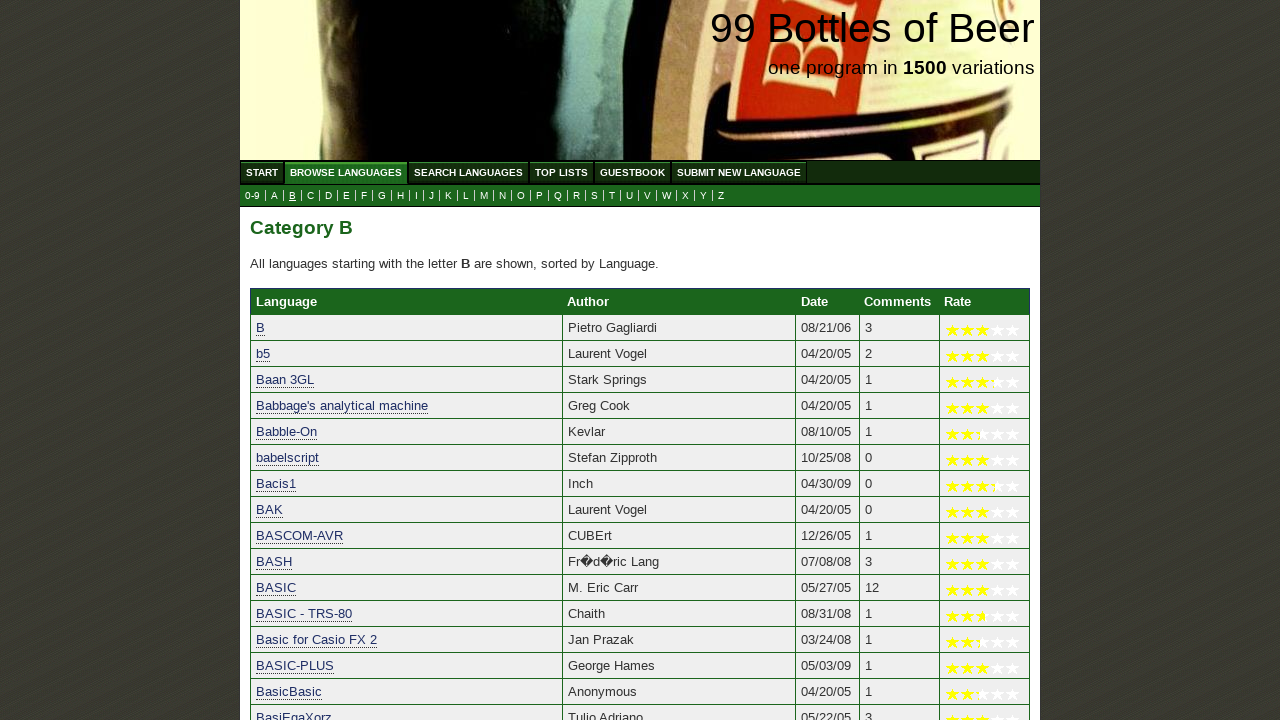

Verified programming language 'BASH' starts with 'b'
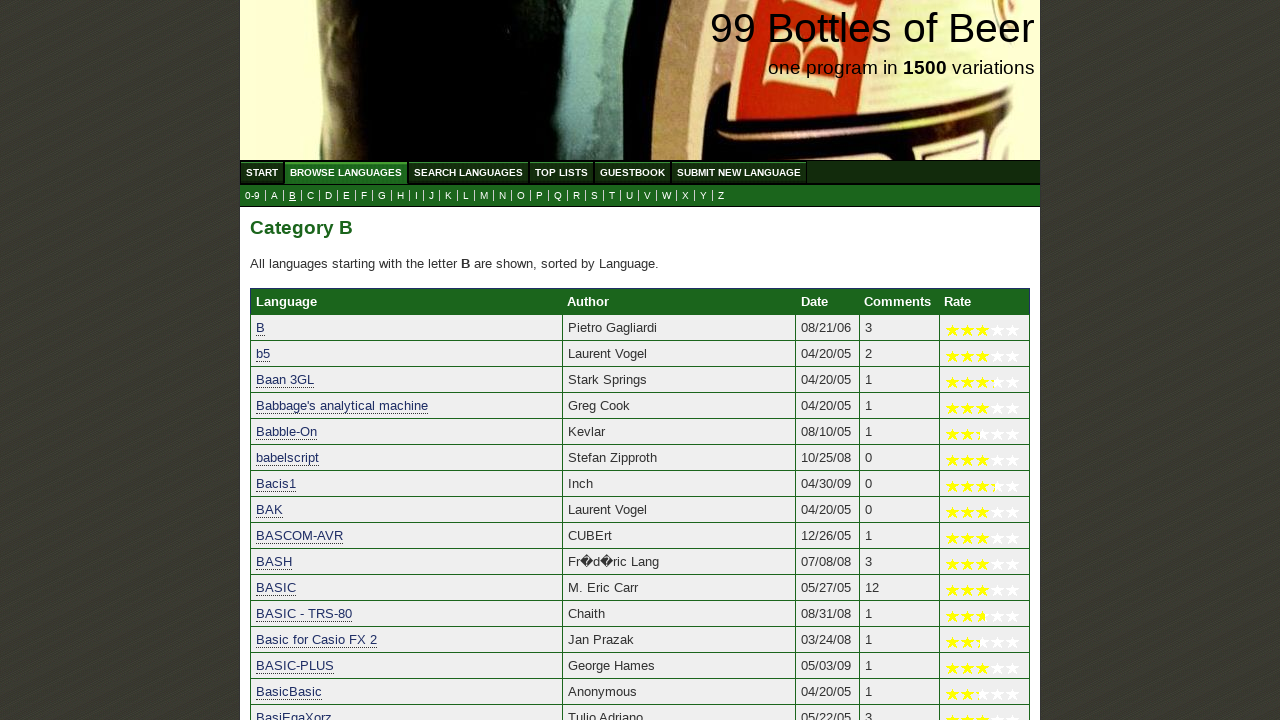

Verified programming language 'BASIC' starts with 'b'
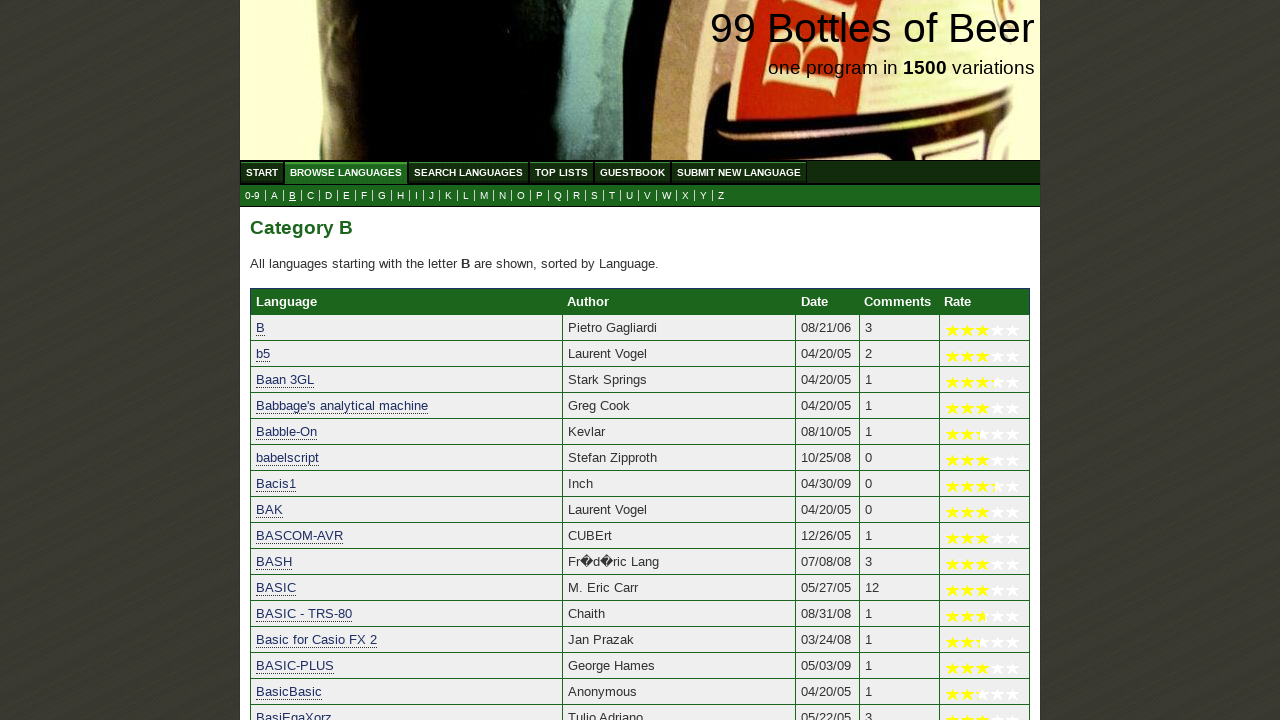

Verified programming language 'BASIC - TRS-80' starts with 'b'
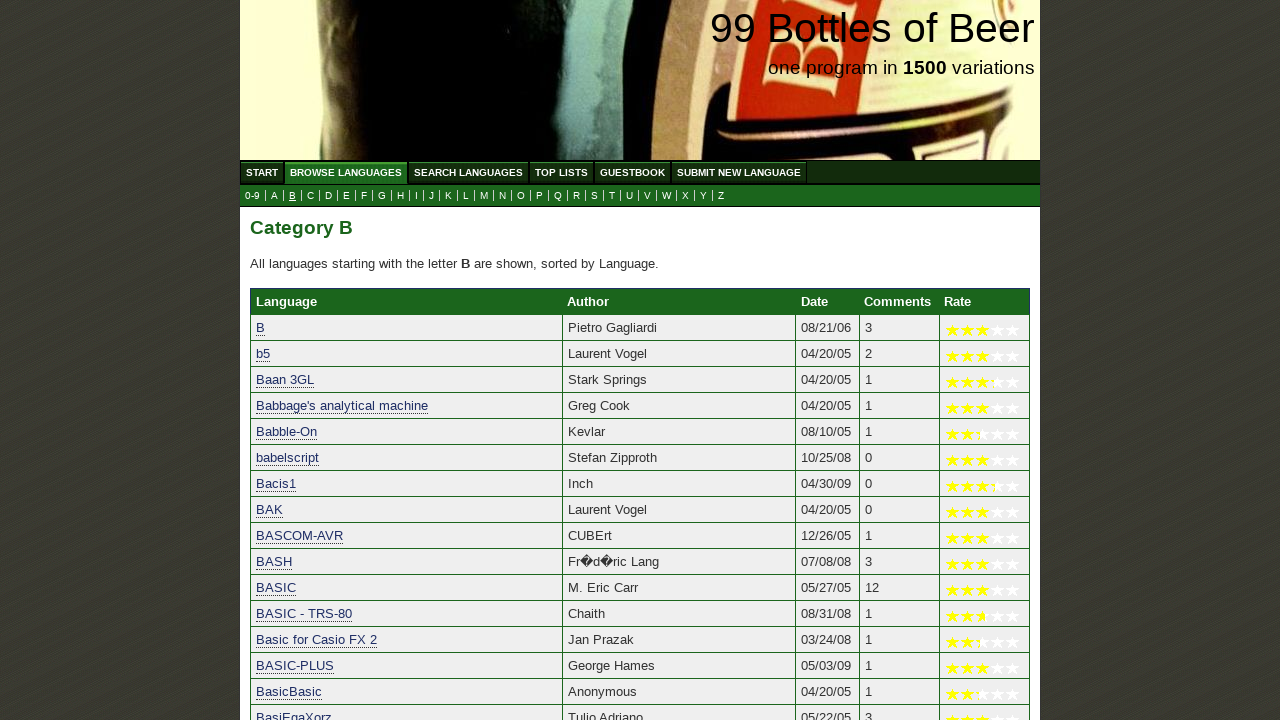

Verified programming language 'Basic for Casio FX 2' starts with 'b'
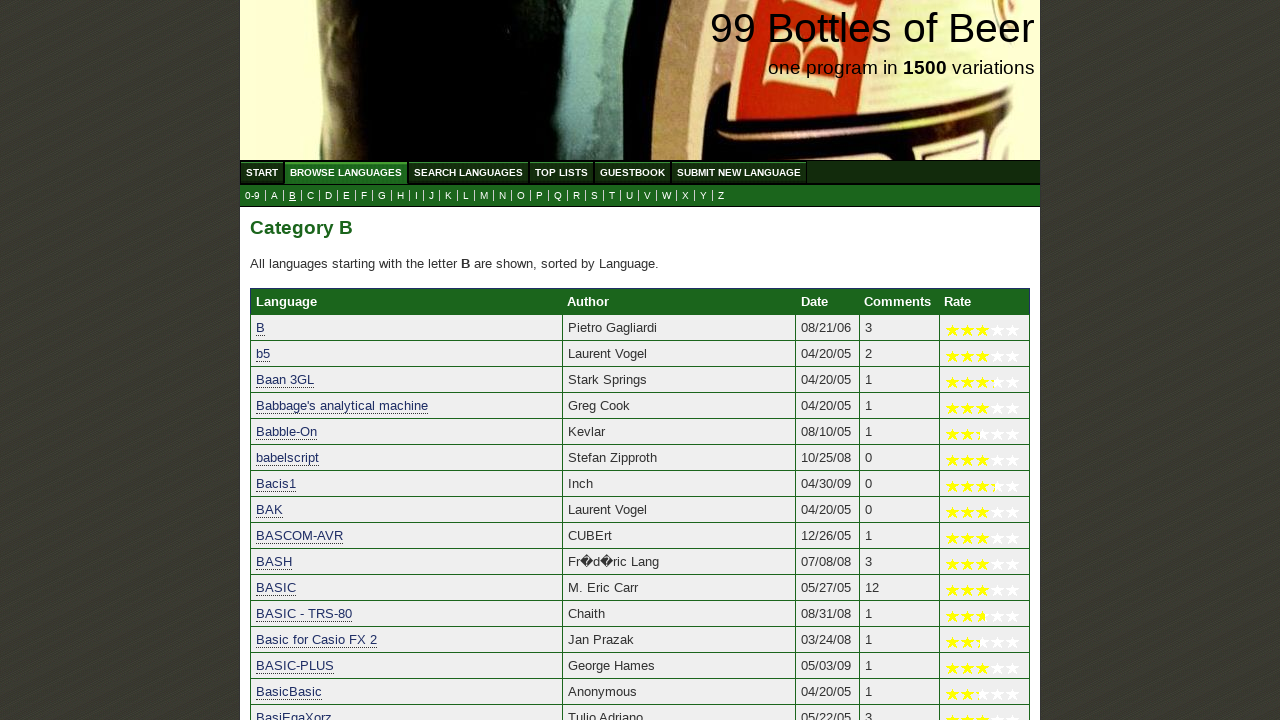

Verified programming language 'BASIC-PLUS' starts with 'b'
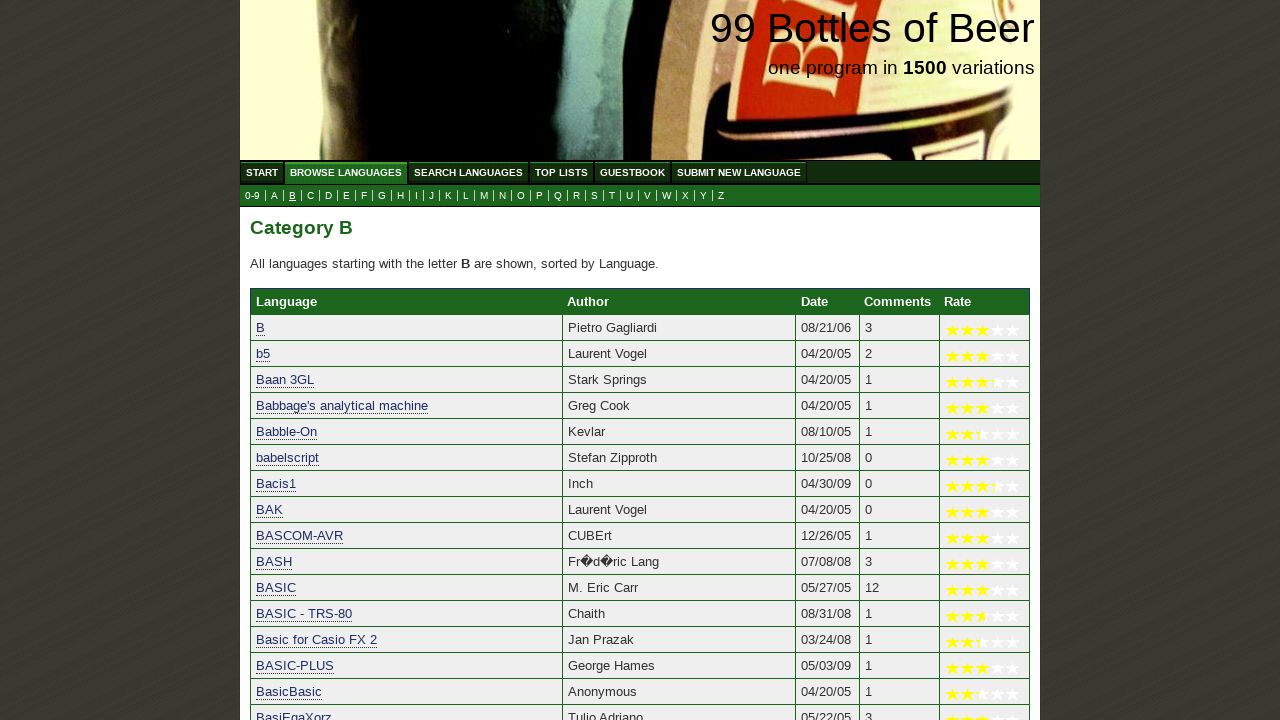

Verified programming language 'BasicBasic' starts with 'b'
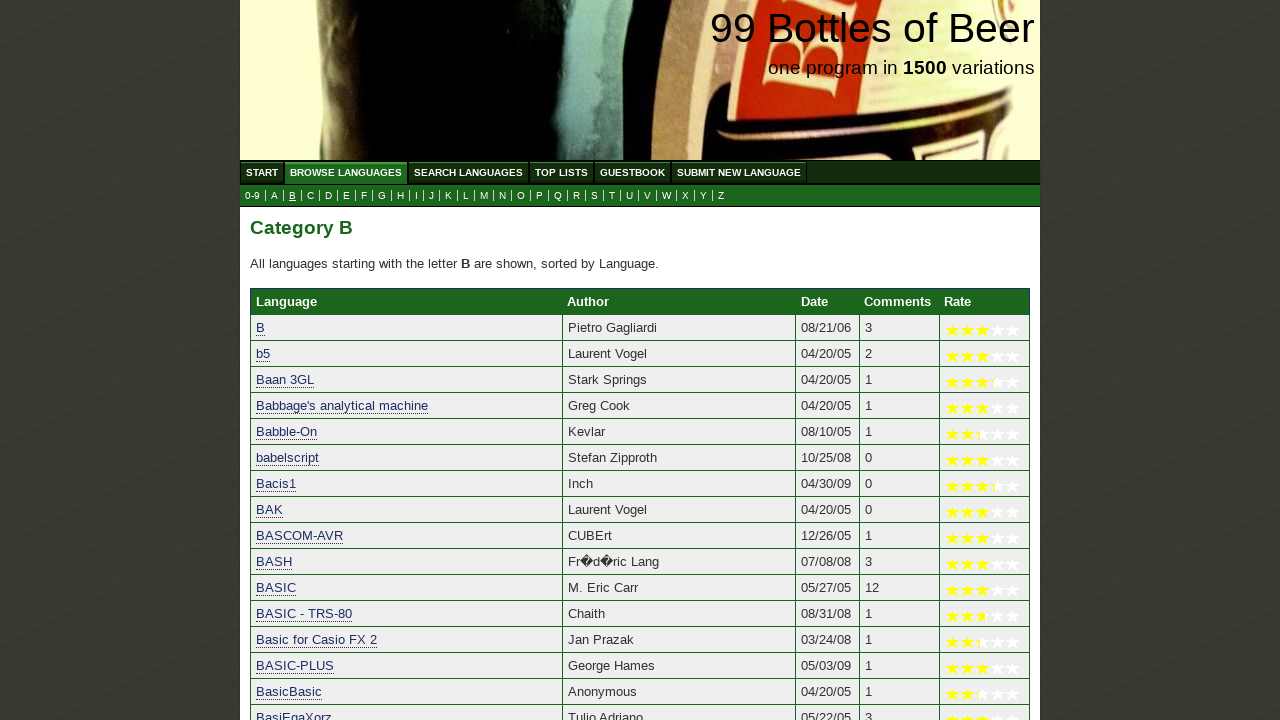

Verified programming language 'BasiEgaXorz' starts with 'b'
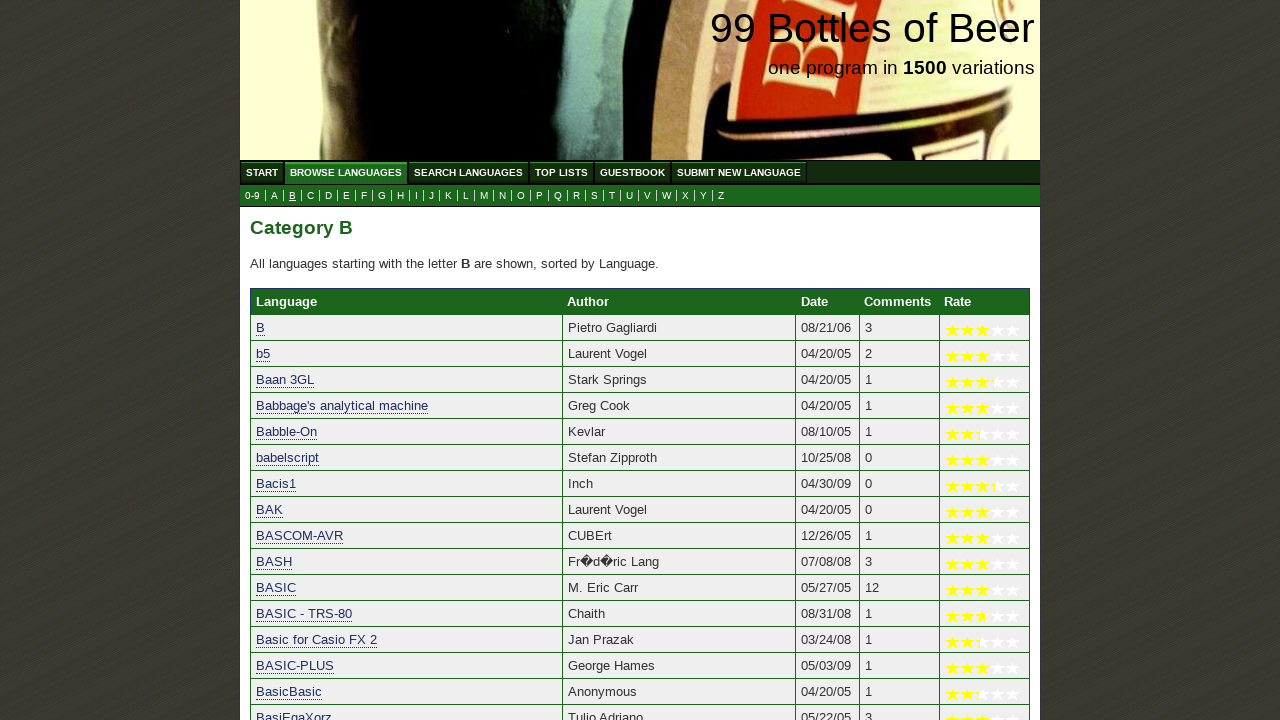

Verified programming language 'BBC BASIC' starts with 'b'
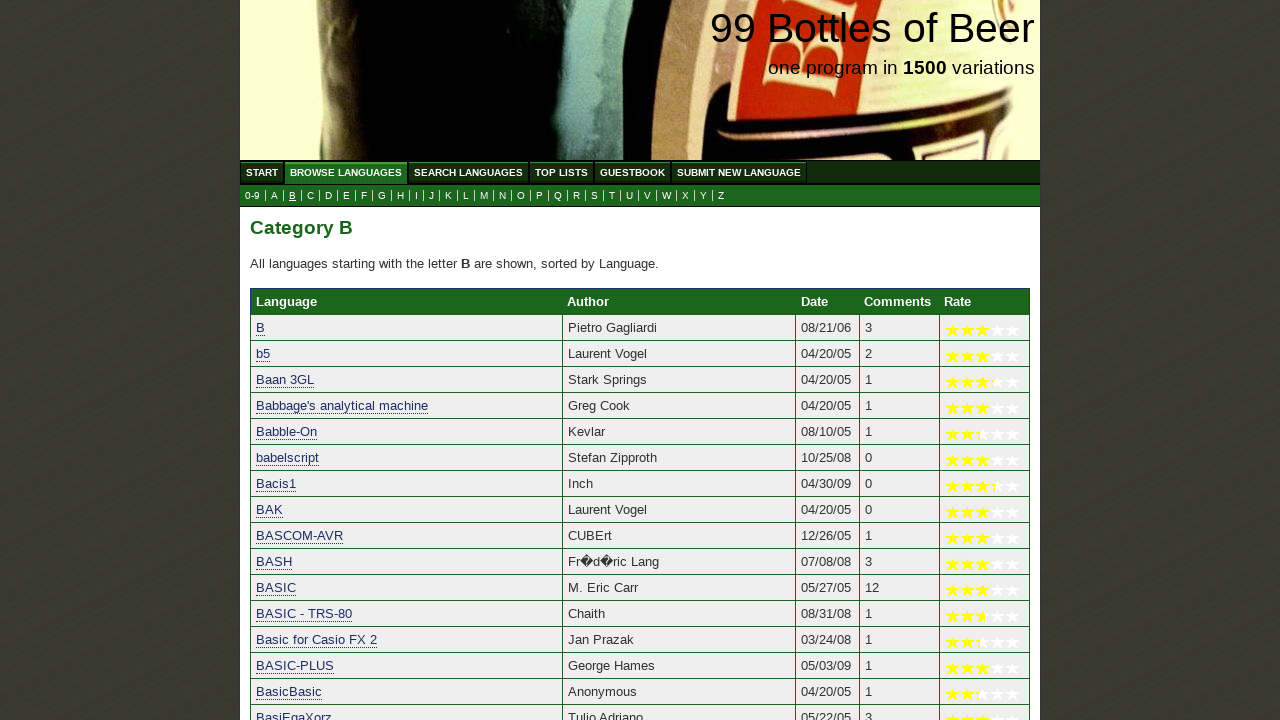

Verified programming language 'BBx' starts with 'b'
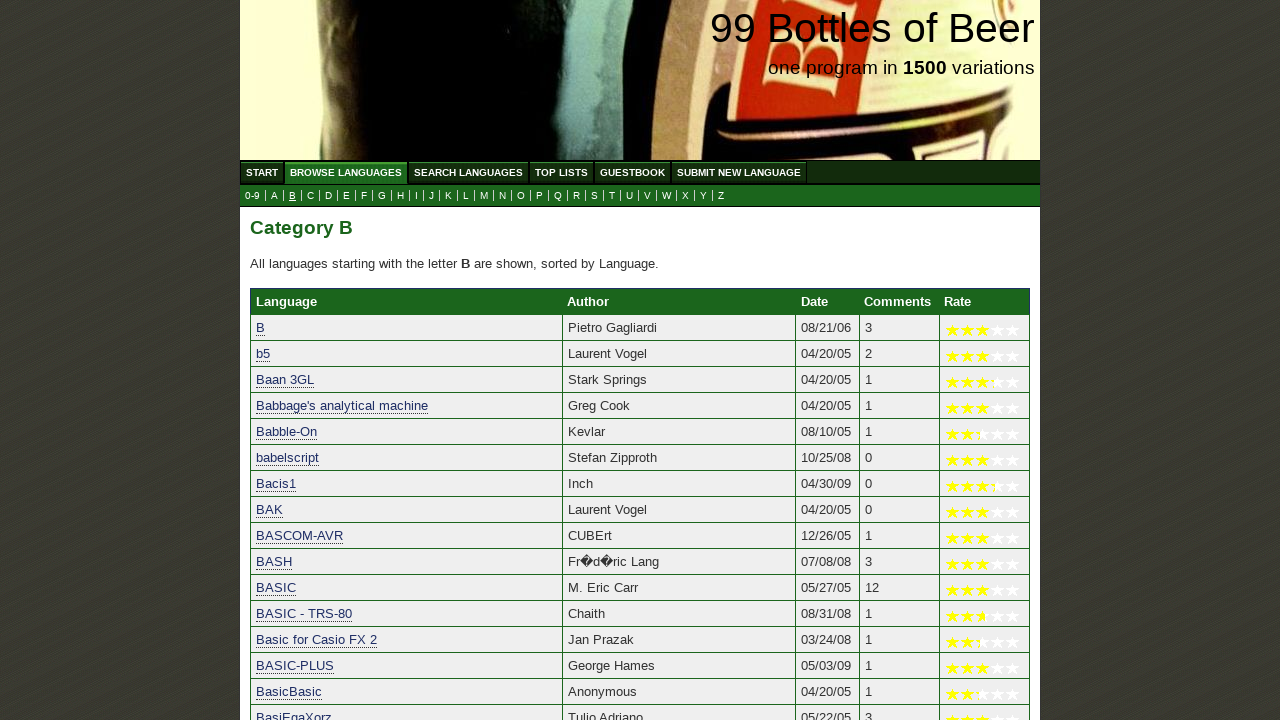

Verified programming language 'bc' starts with 'b'
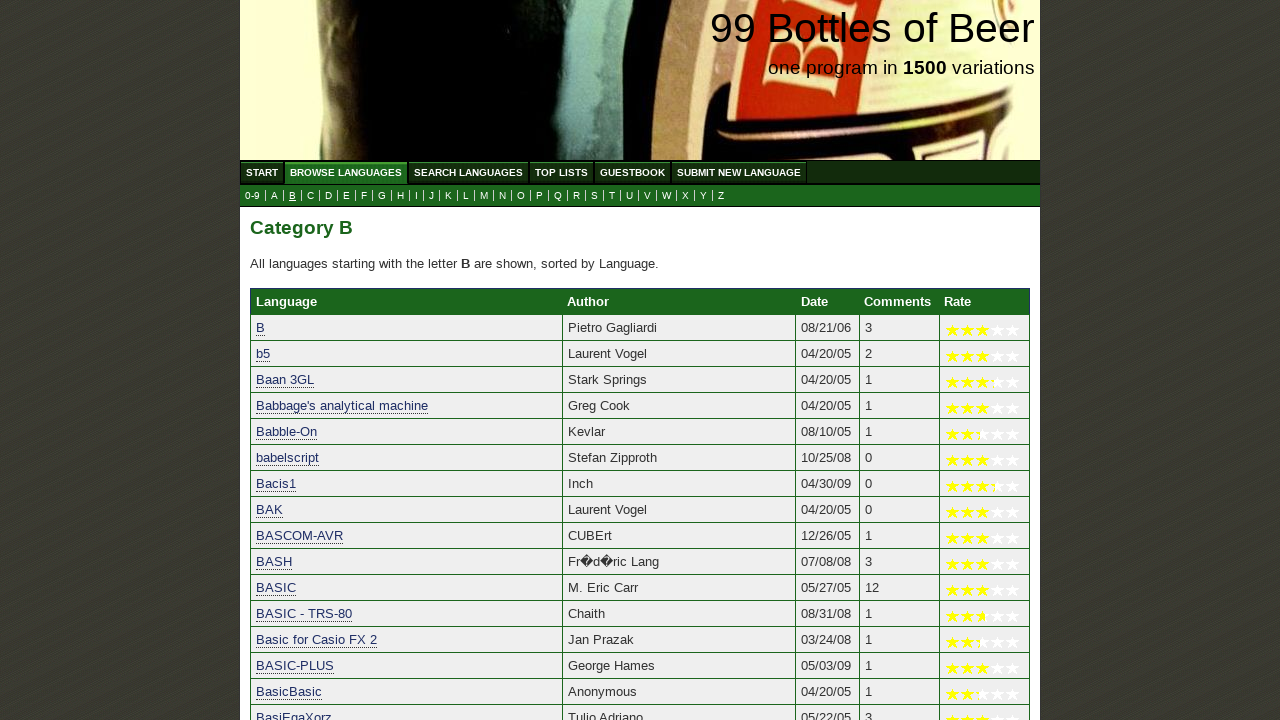

Verified programming language 'BCPL' starts with 'b'
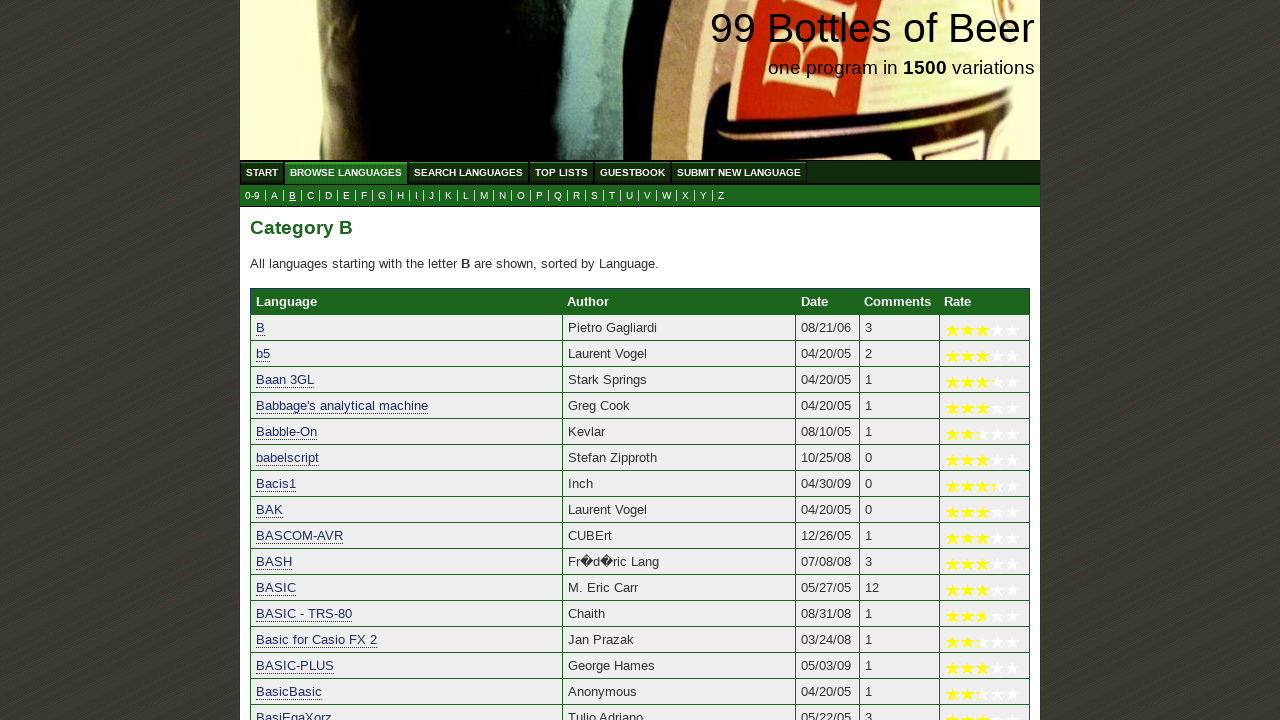

Verified programming language 'BCX � BASIC to C Transla' starts with 'b'
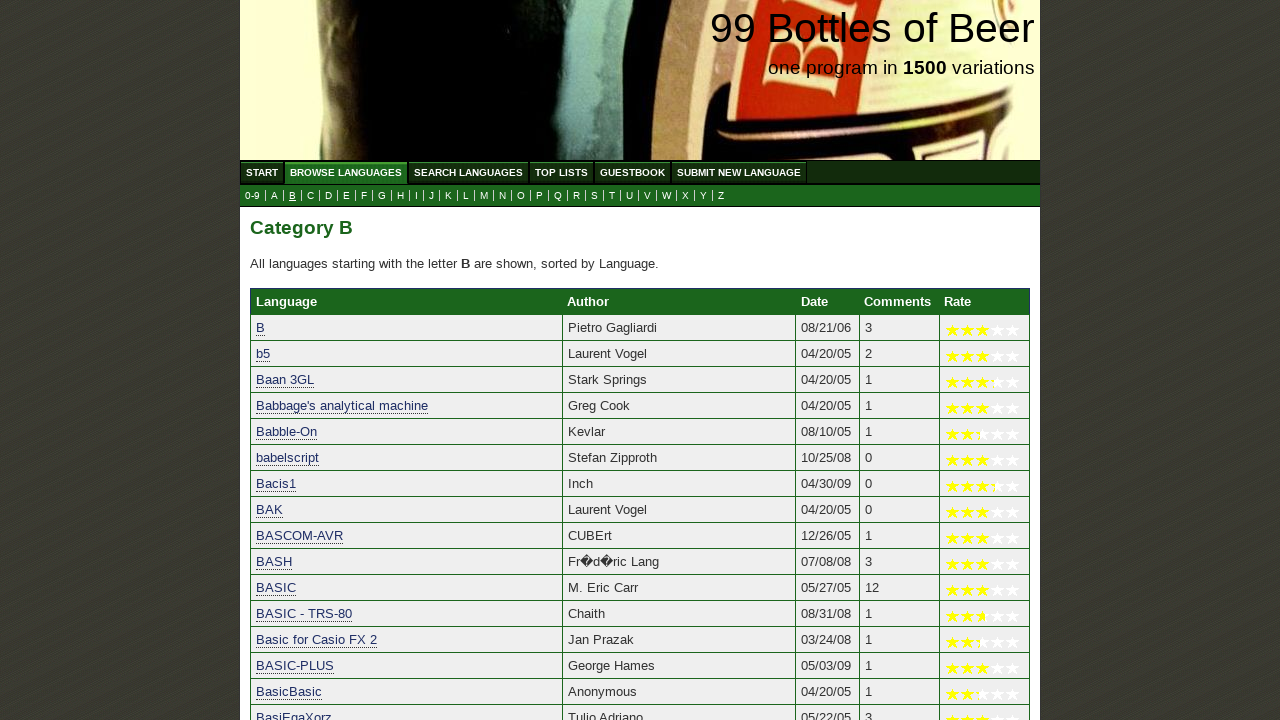

Verified programming language 'Bean Sheet' starts with 'b'
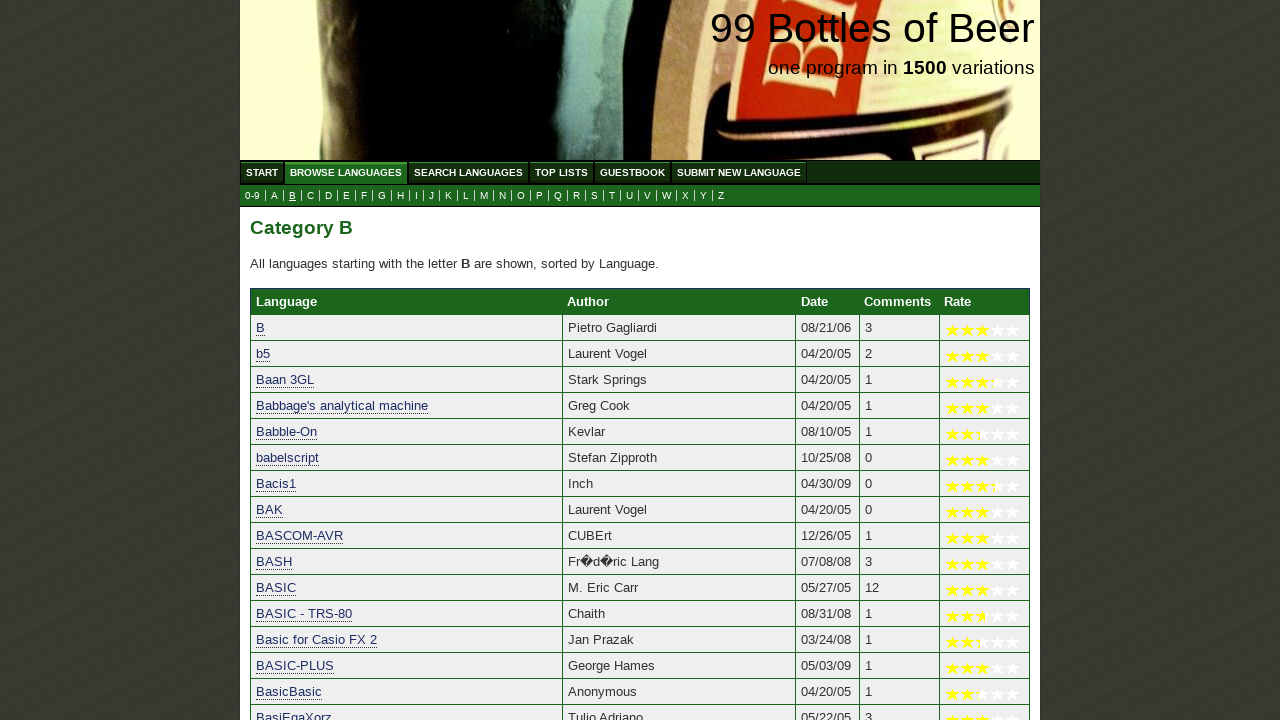

Verified programming language 'BeanShell' starts with 'b'
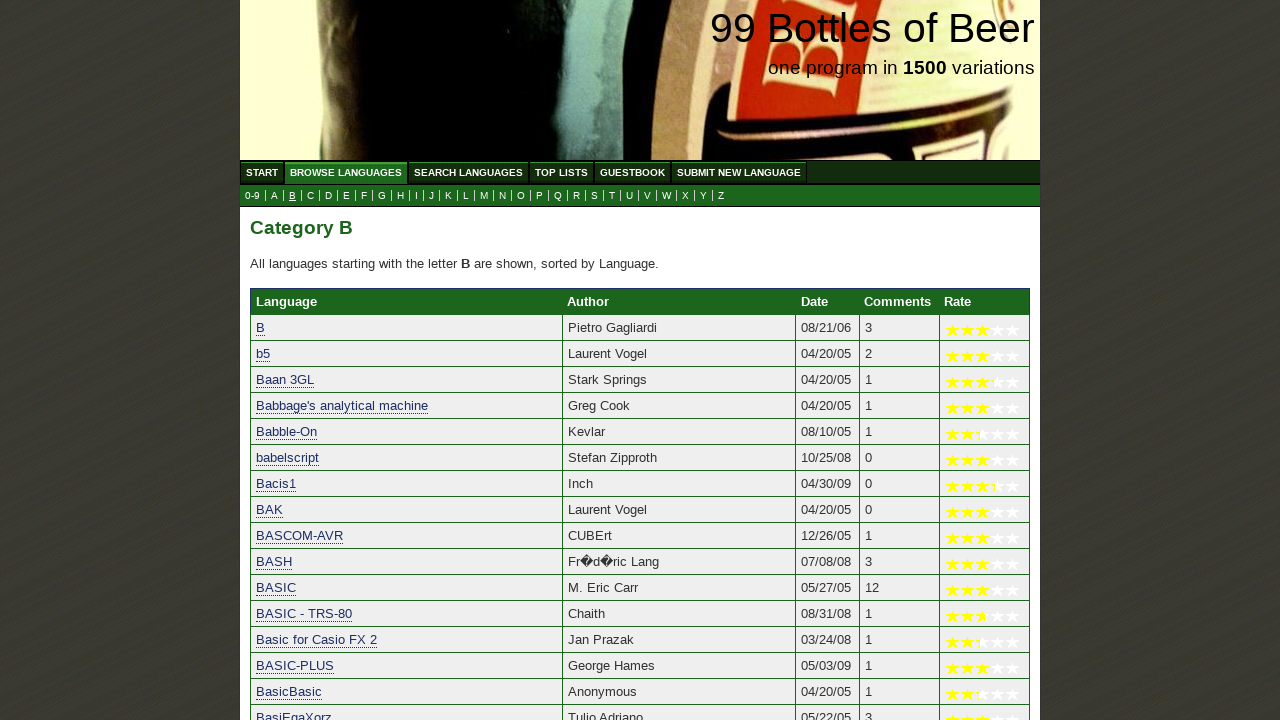

Verified programming language 'Beatnik' starts with 'b'
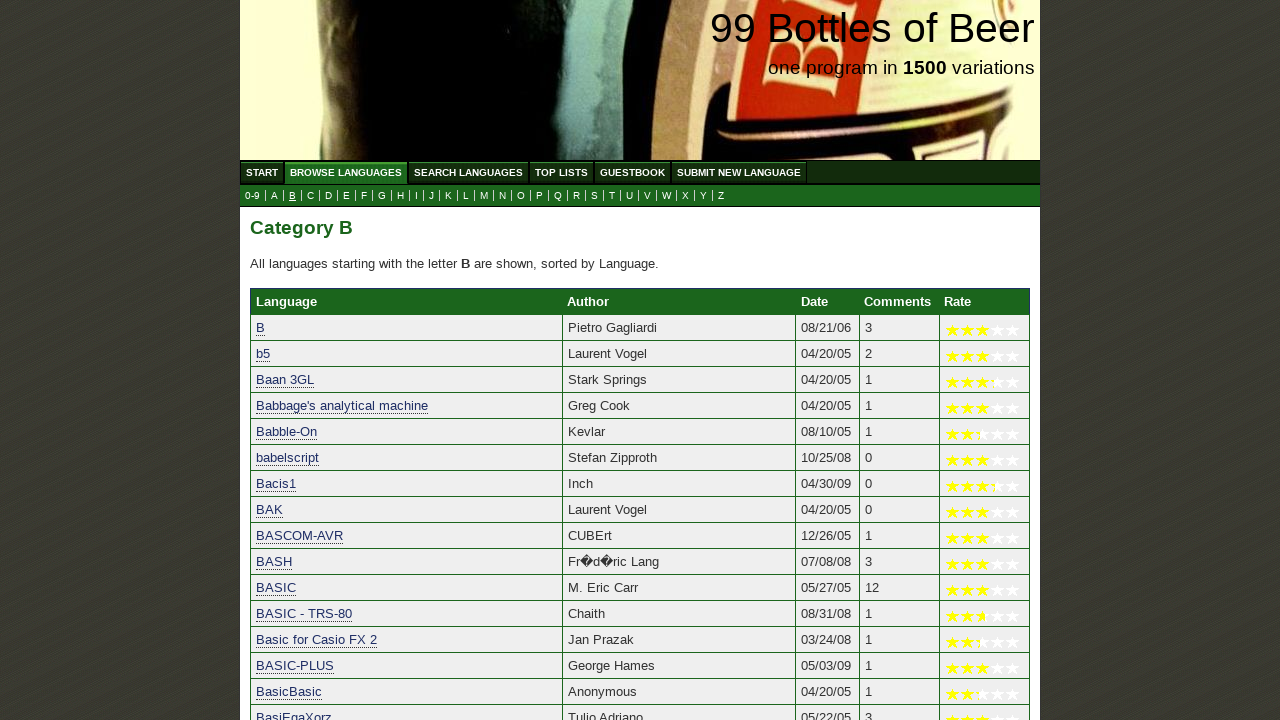

Verified programming language 'BefDC' starts with 'b'
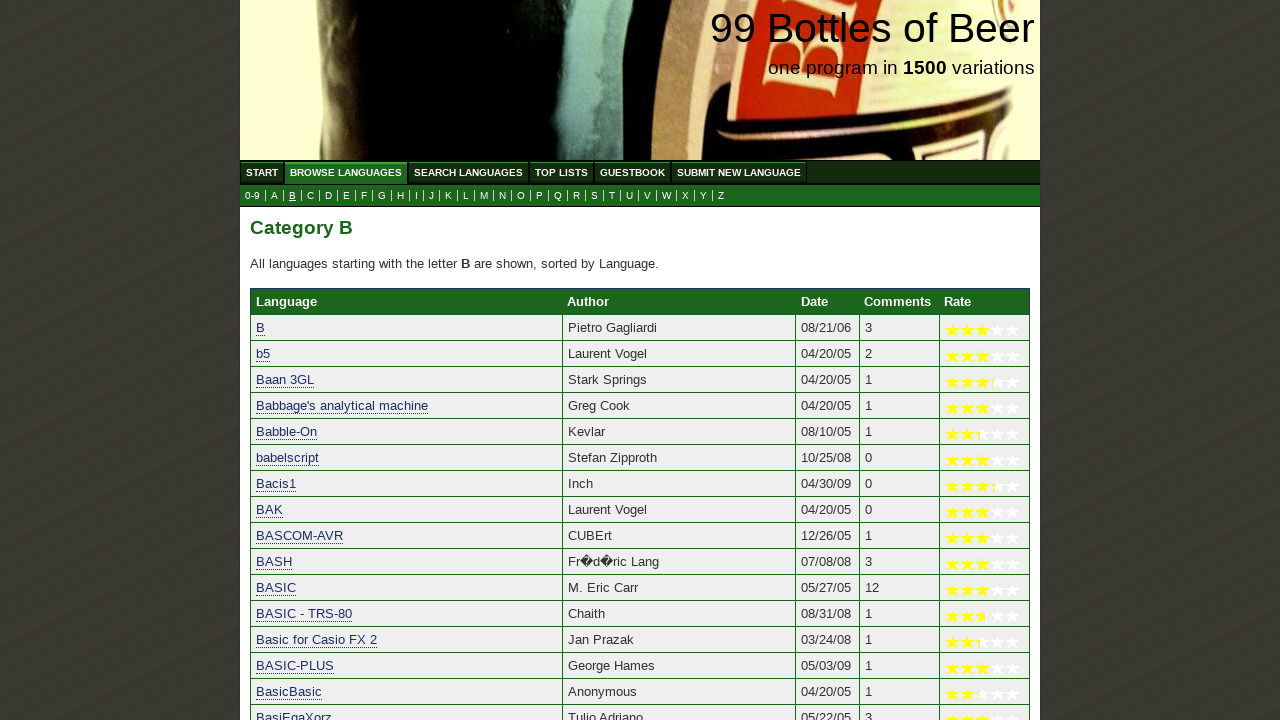

Verified programming language 'Befunge' starts with 'b'
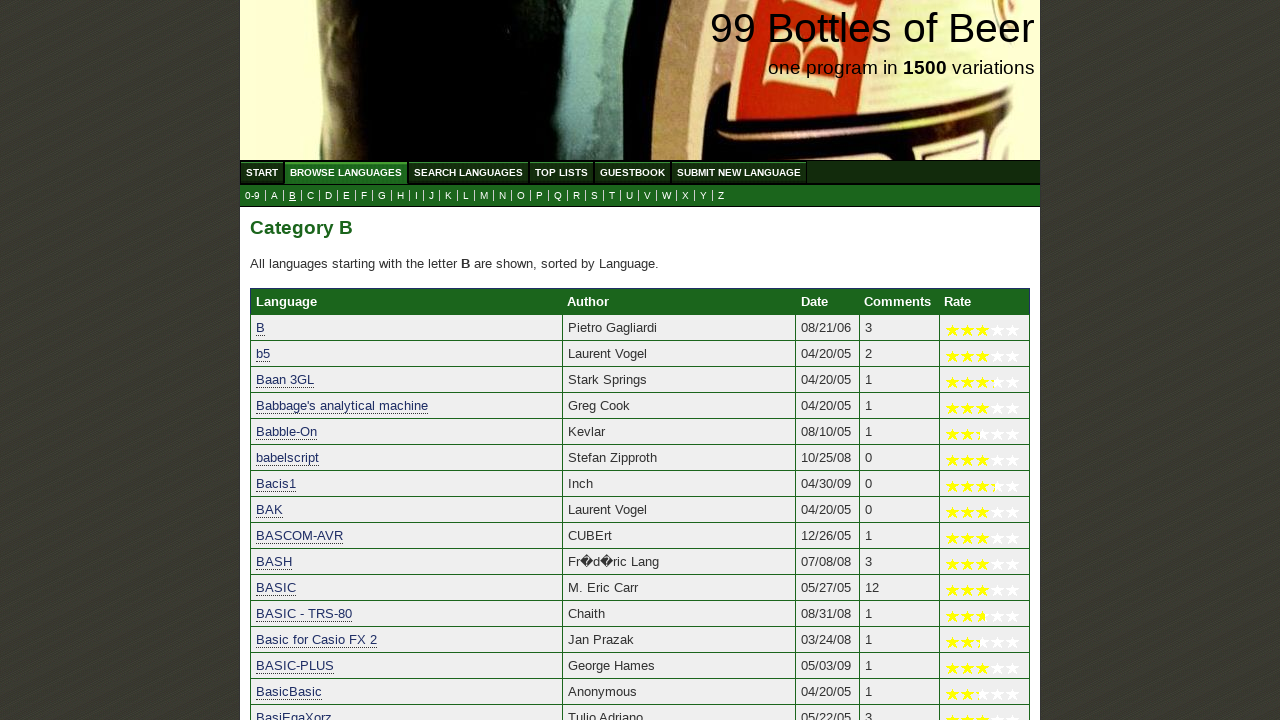

Verified programming language 'BETA' starts with 'b'
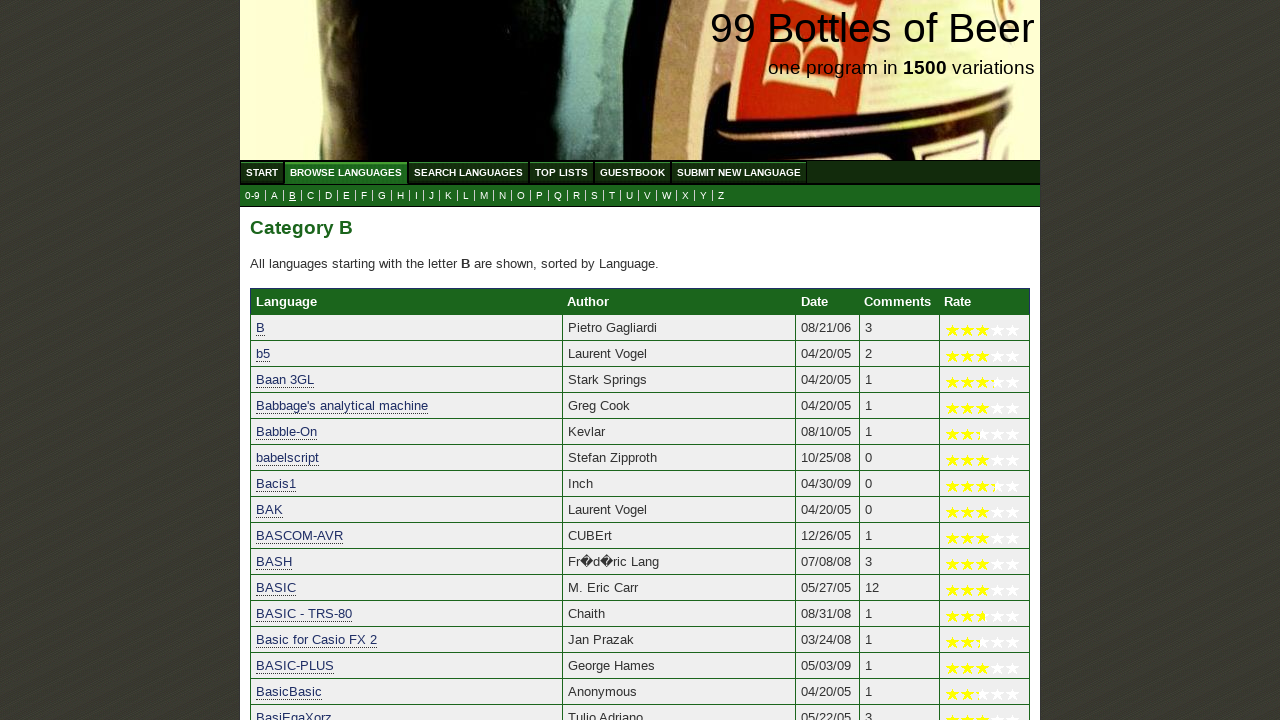

Verified programming language 'Betterave' starts with 'b'
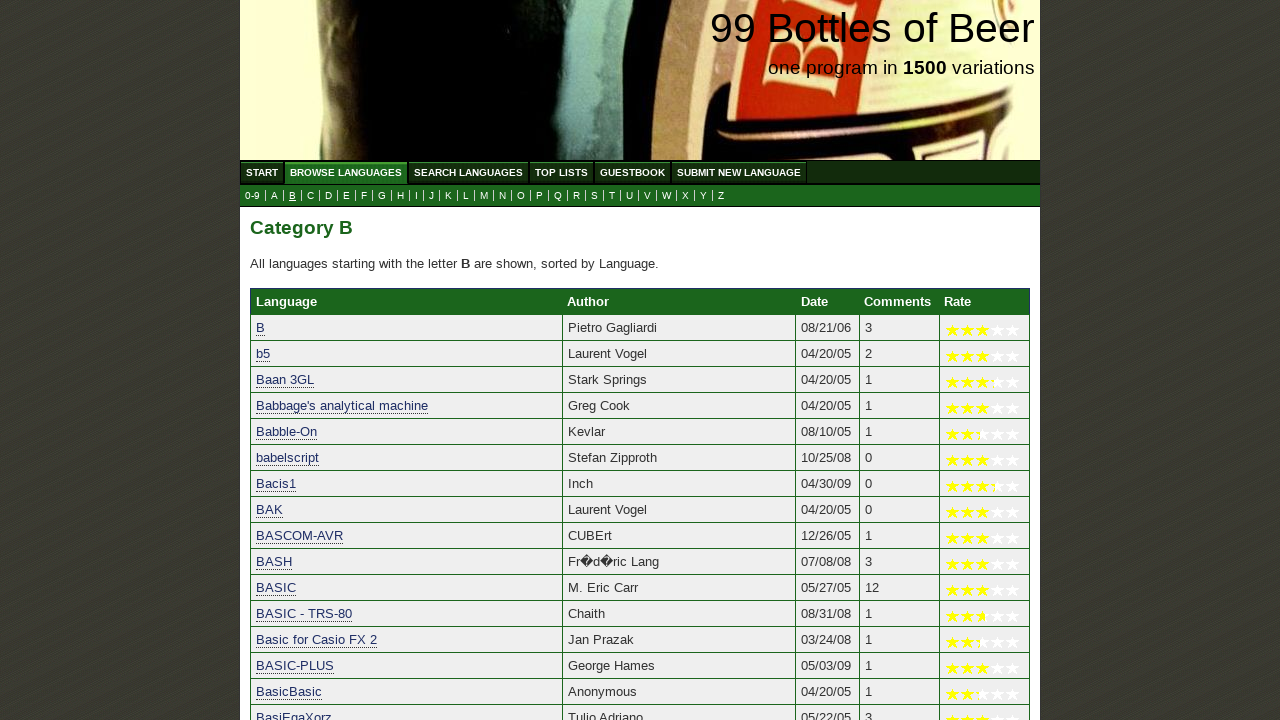

Verified programming language 'Biferno' starts with 'b'
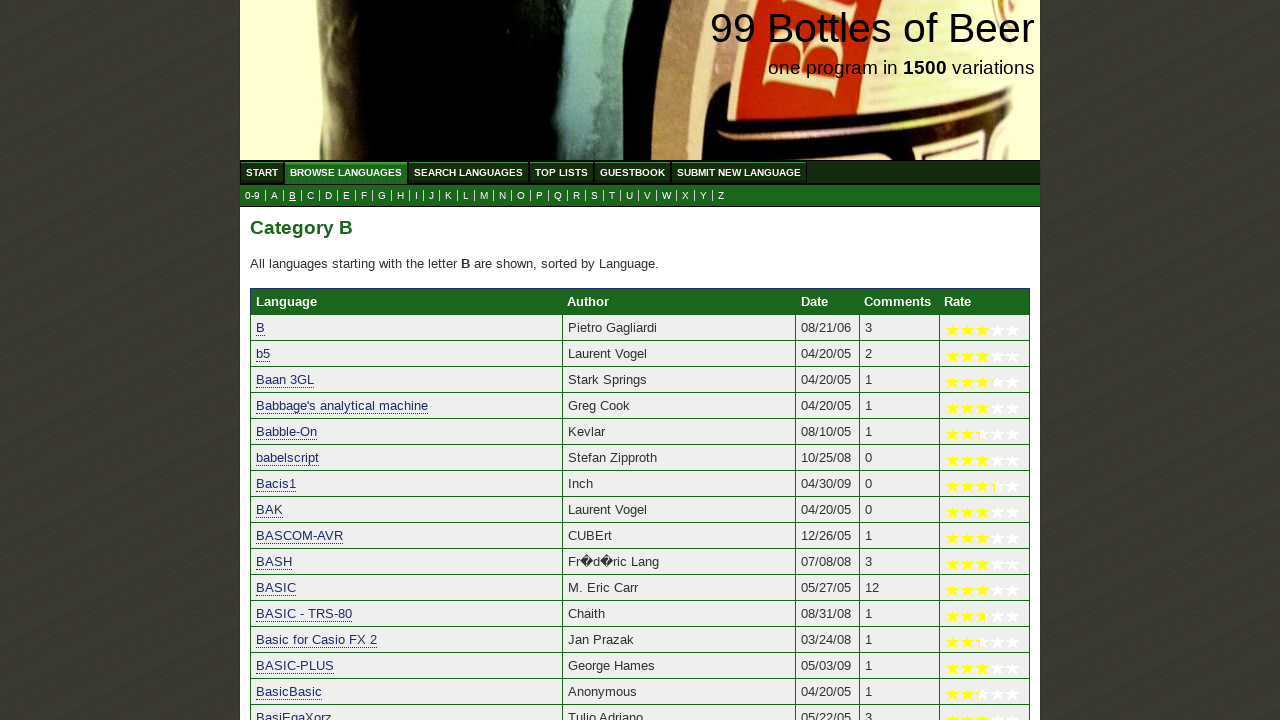

Verified programming language 'Bind' starts with 'b'
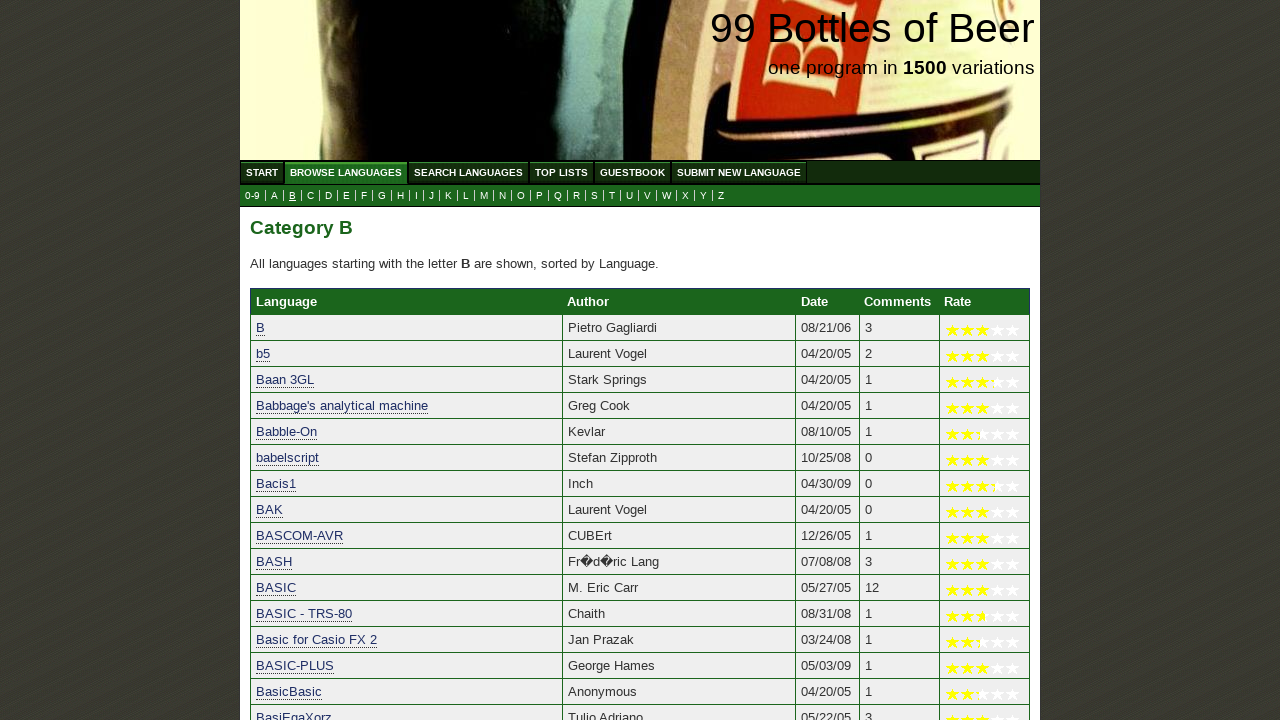

Verified programming language 'BIO' starts with 'b'
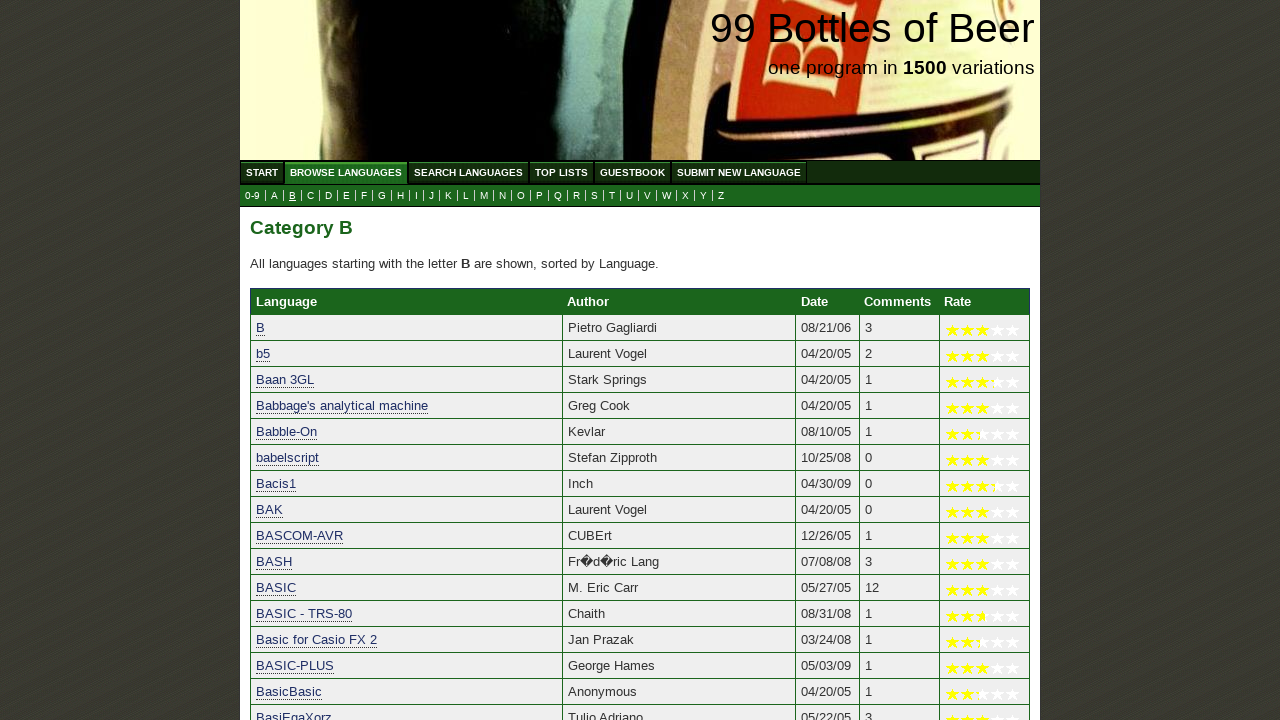

Verified programming language 'Blank' starts with 'b'
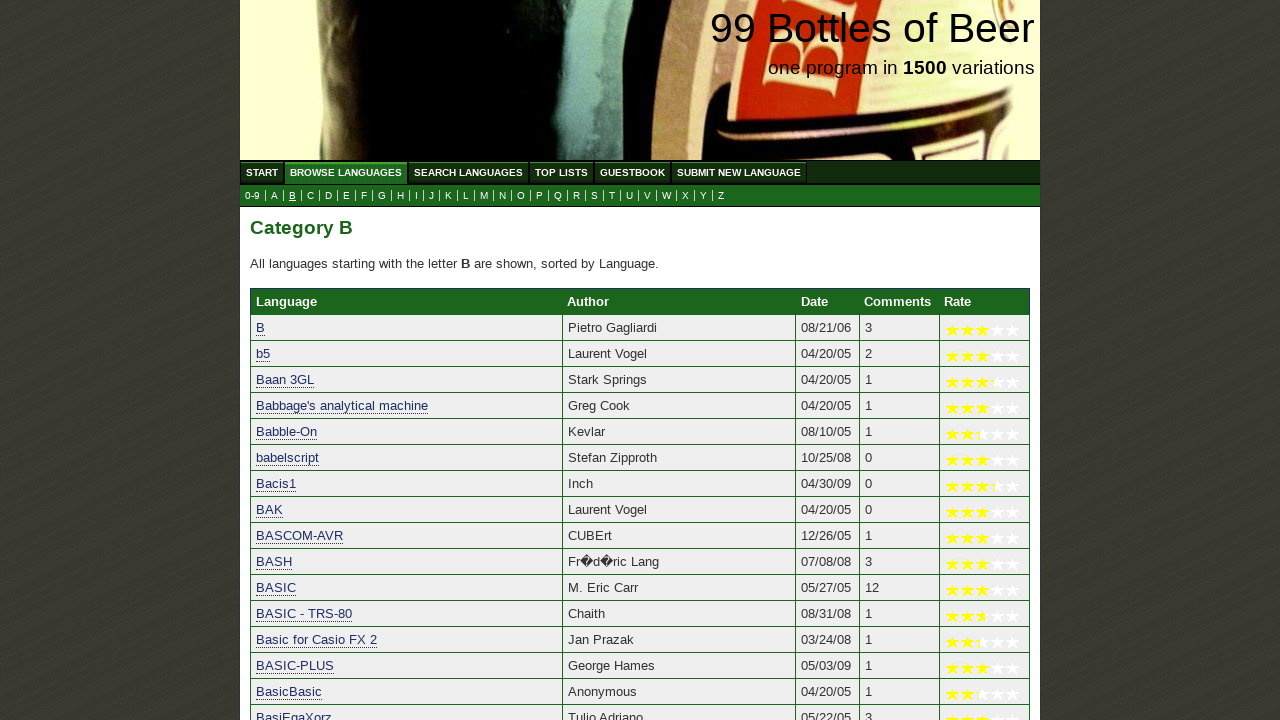

Verified programming language 'Blaster Master Pascal' starts with 'b'
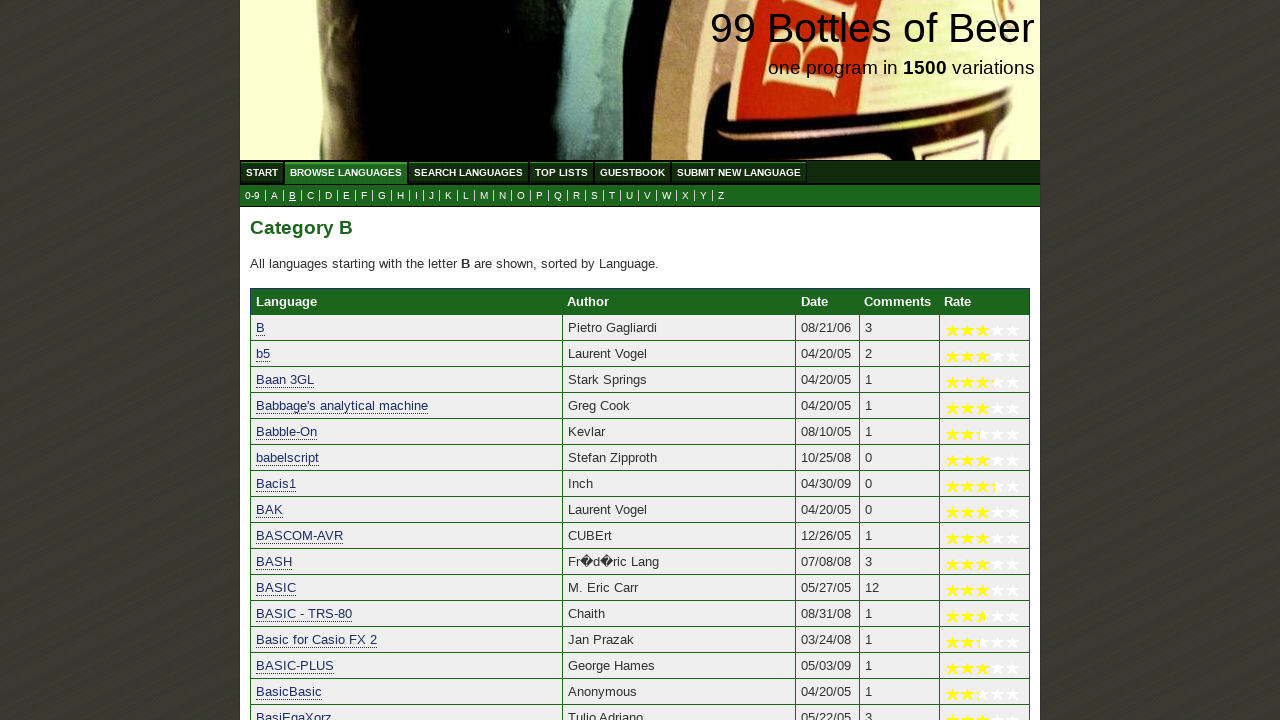

Verified programming language 'Blaze Advisor (SRL)' starts with 'b'
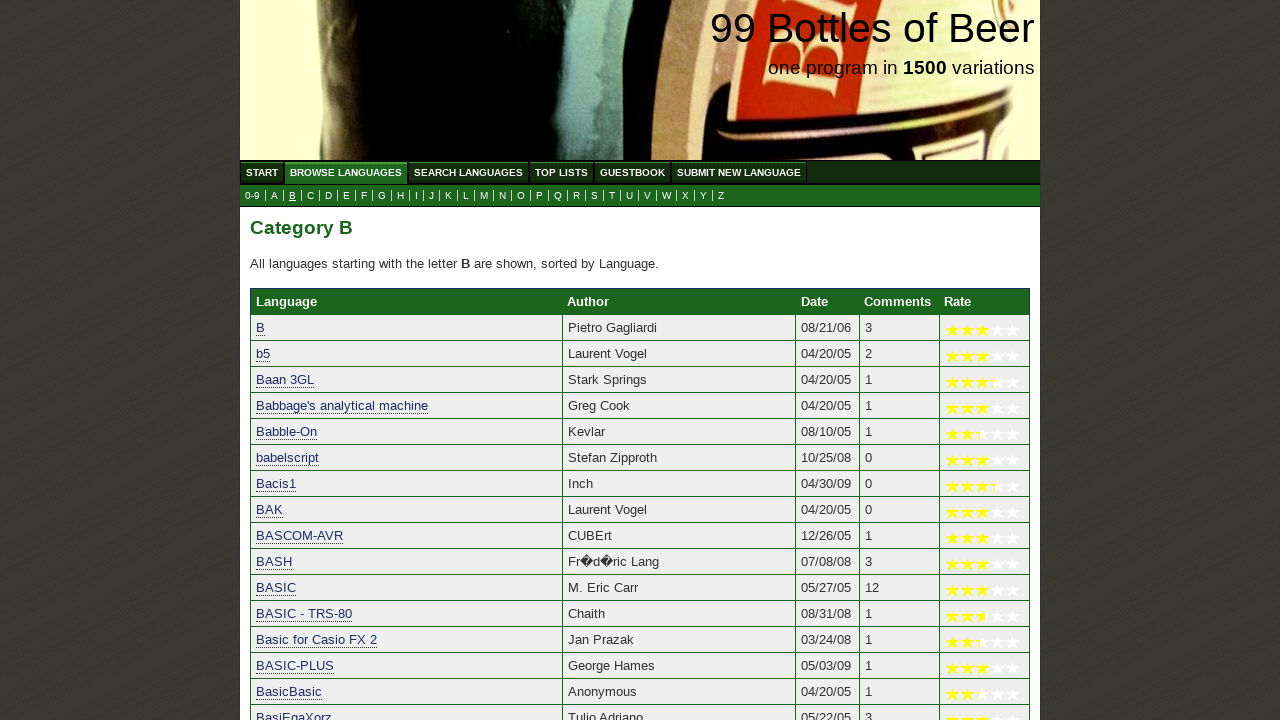

Verified programming language 'BLISS' starts with 'b'
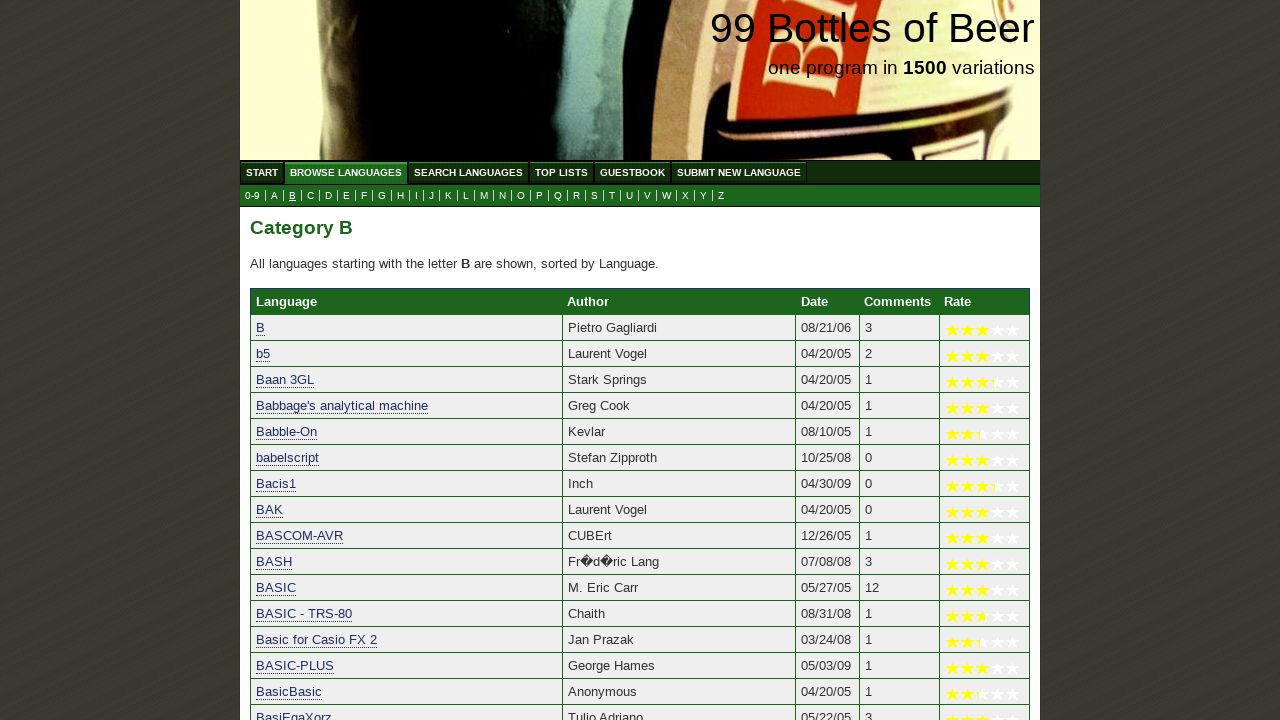

Verified programming language 'BlitzBasic' starts with 'b'
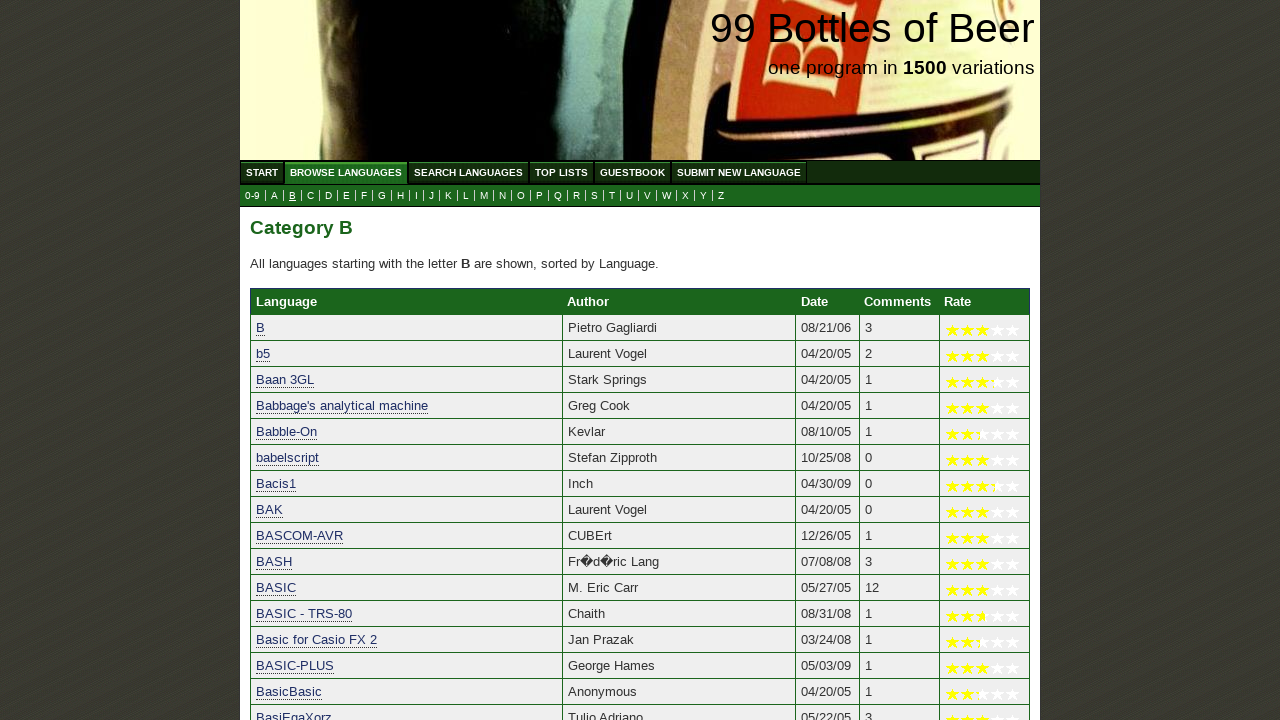

Verified programming language 'BlitzMax' starts with 'b'
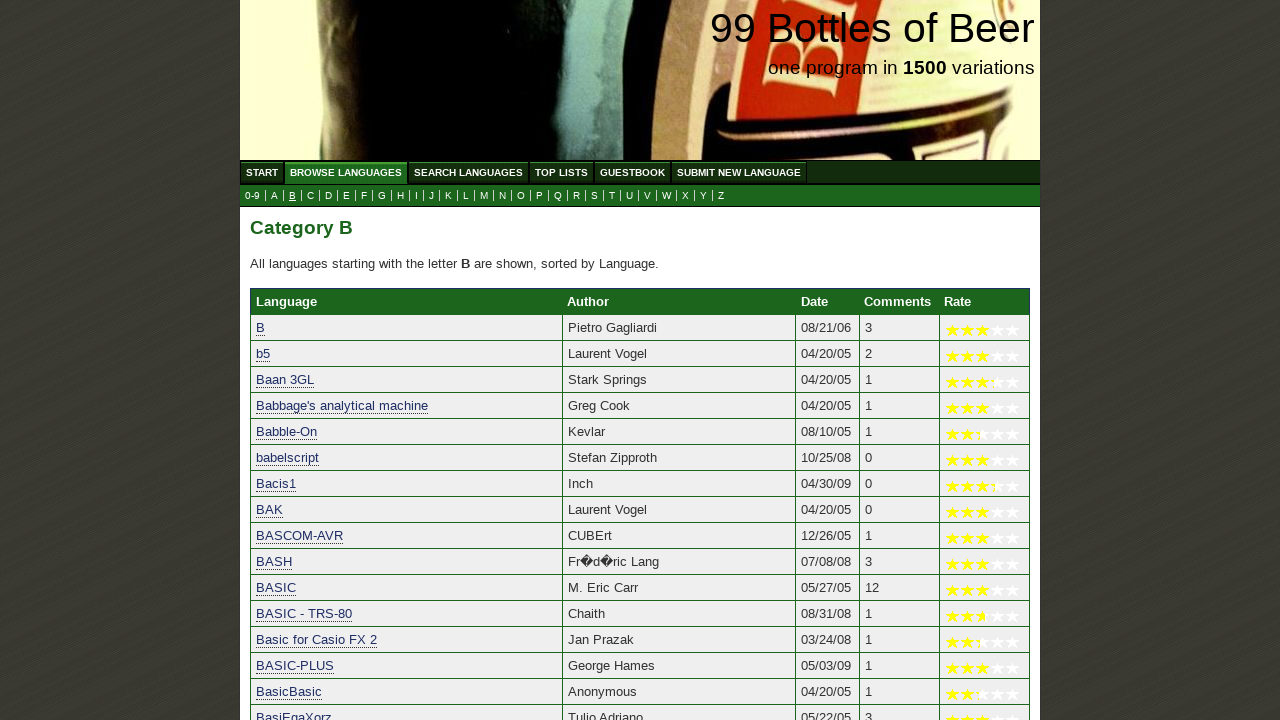

Verified programming language 'BlooP' starts with 'b'
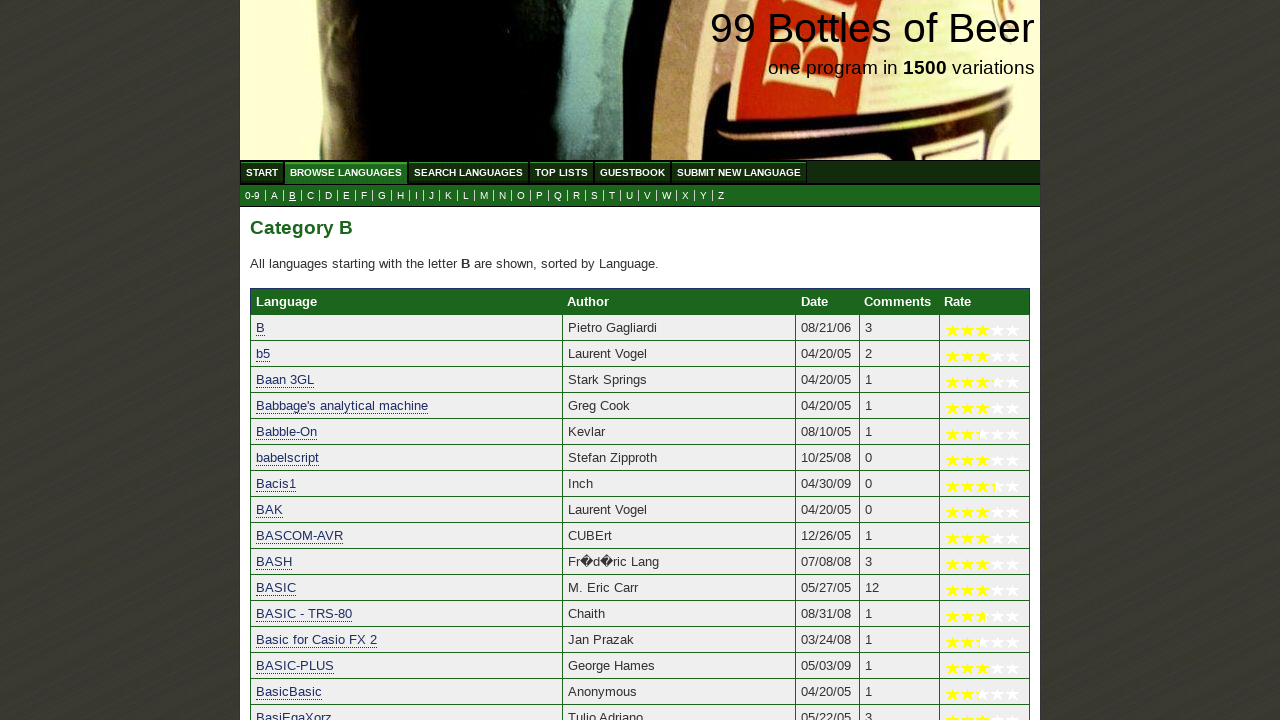

Verified programming language 'Blue' starts with 'b'
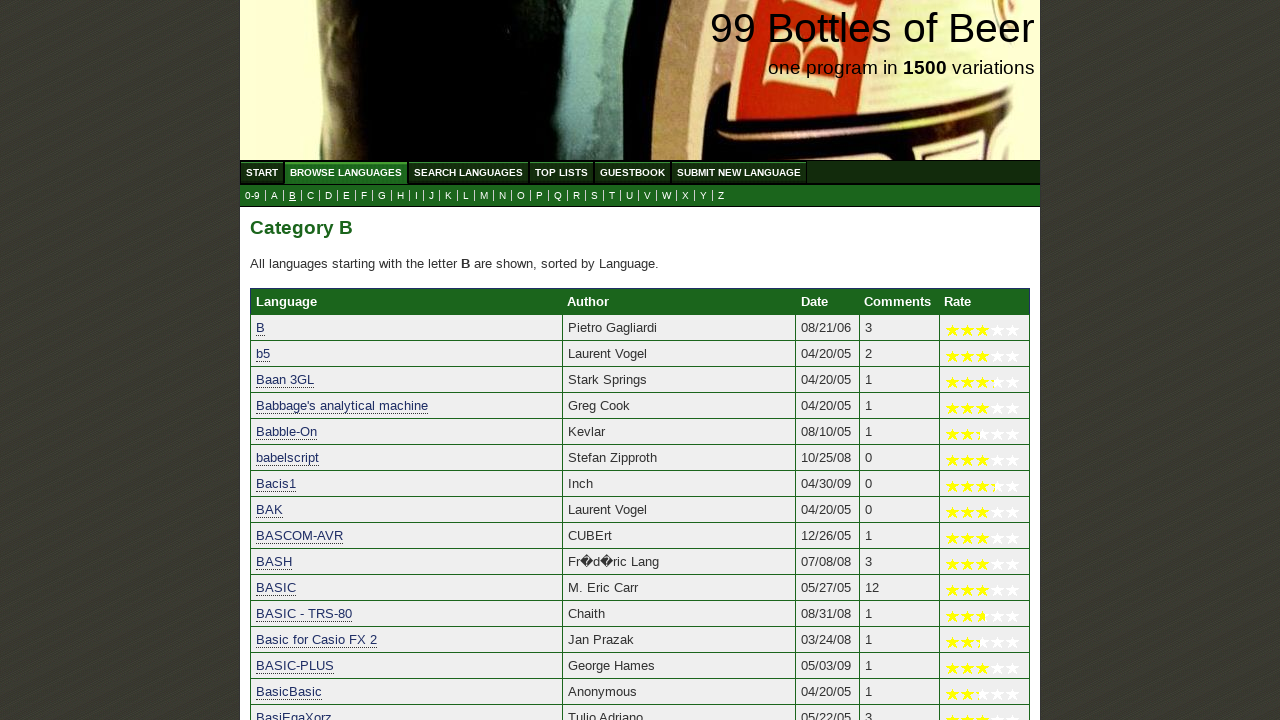

Verified programming language 'Bobo' starts with 'b'
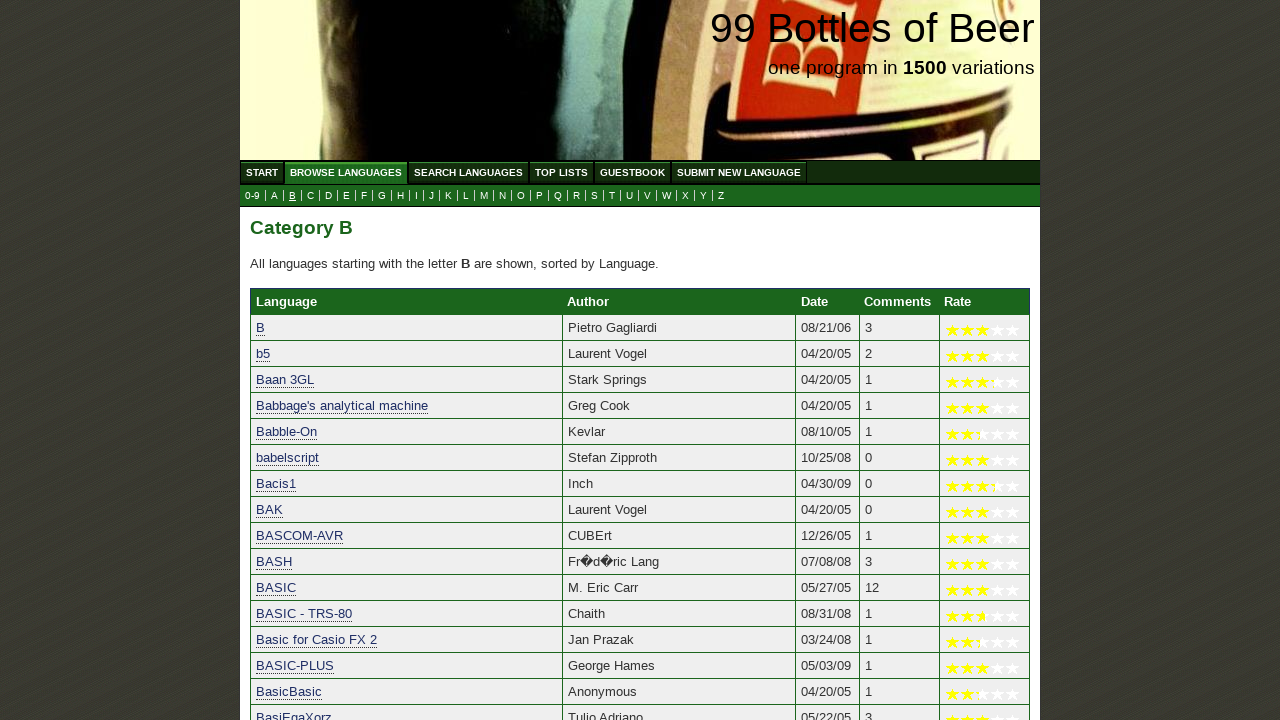

Verified programming language 'BogusForth' starts with 'b'
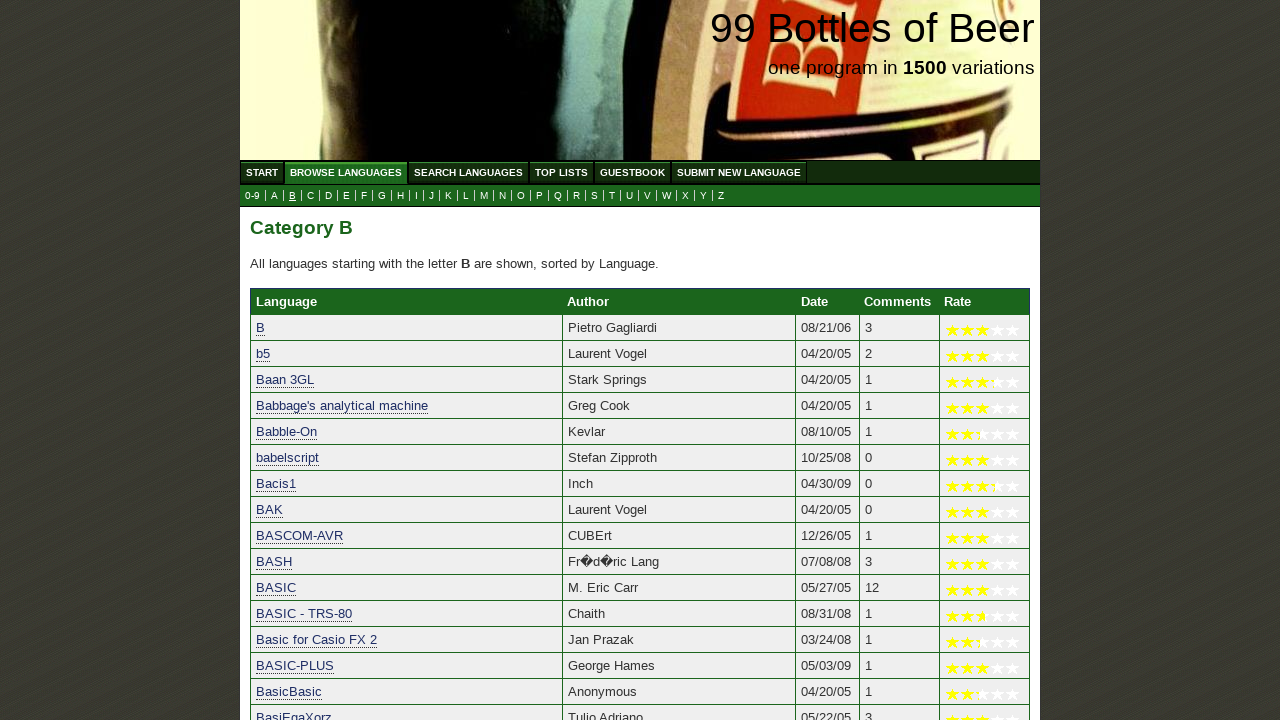

Verified programming language 'Boo' starts with 'b'
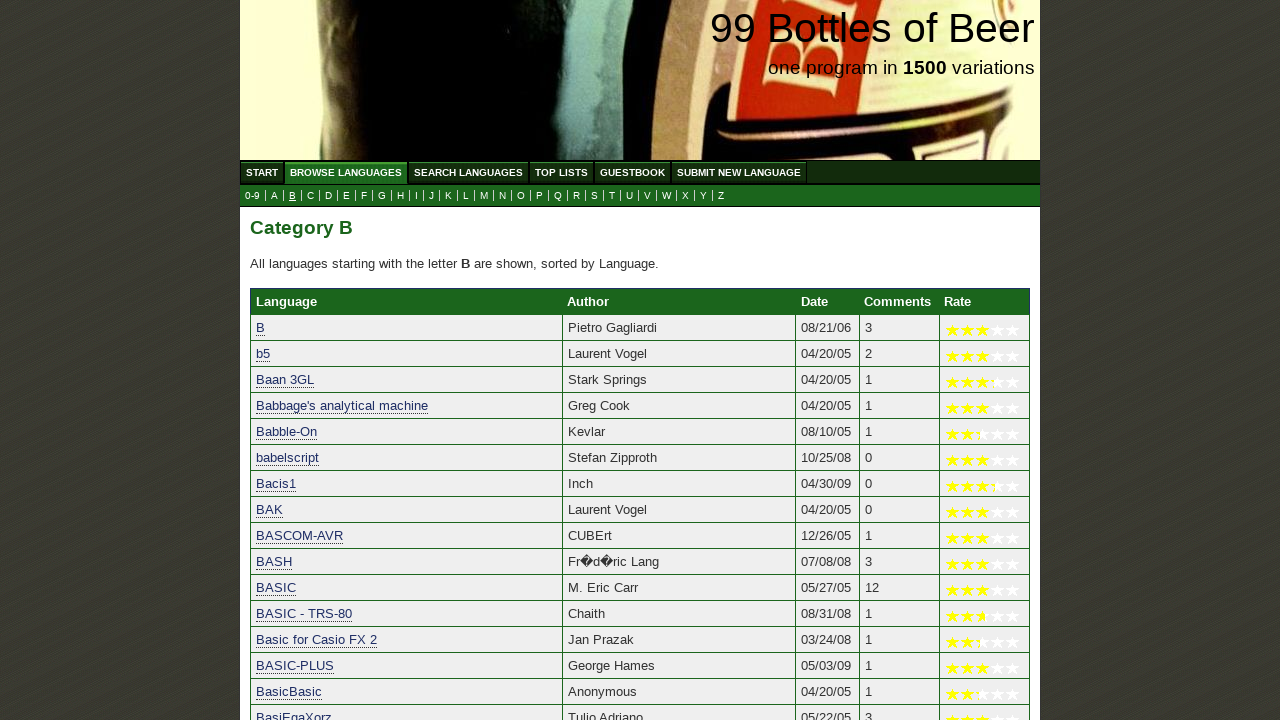

Verified programming language 'Bourne Shell' starts with 'b'
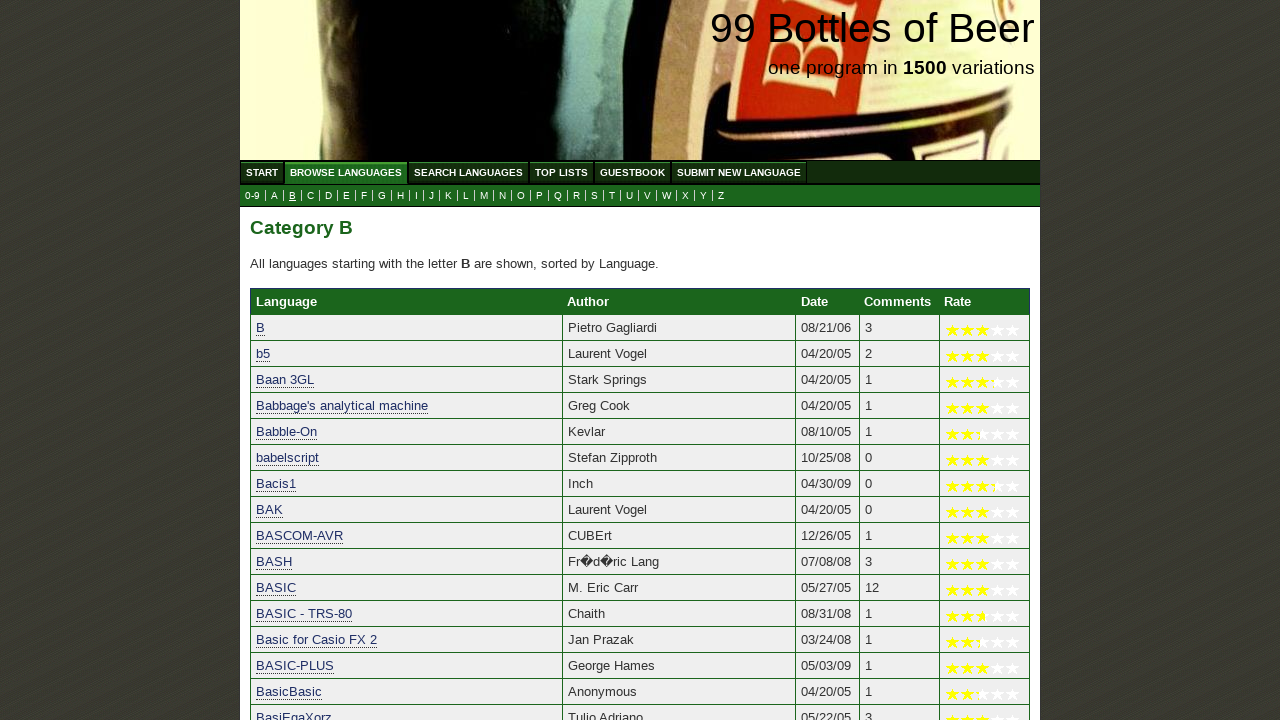

Verified programming language 'Boxer' starts with 'b'
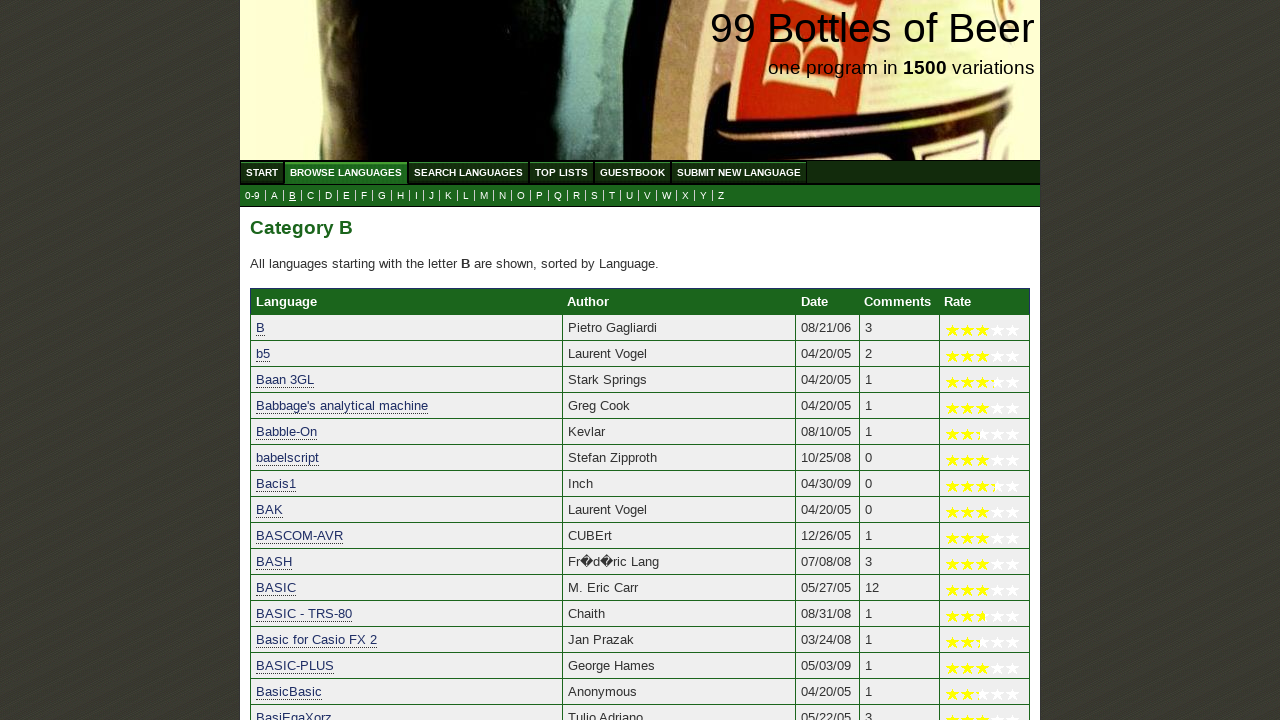

Verified programming language 'Brainfuck' starts with 'b'
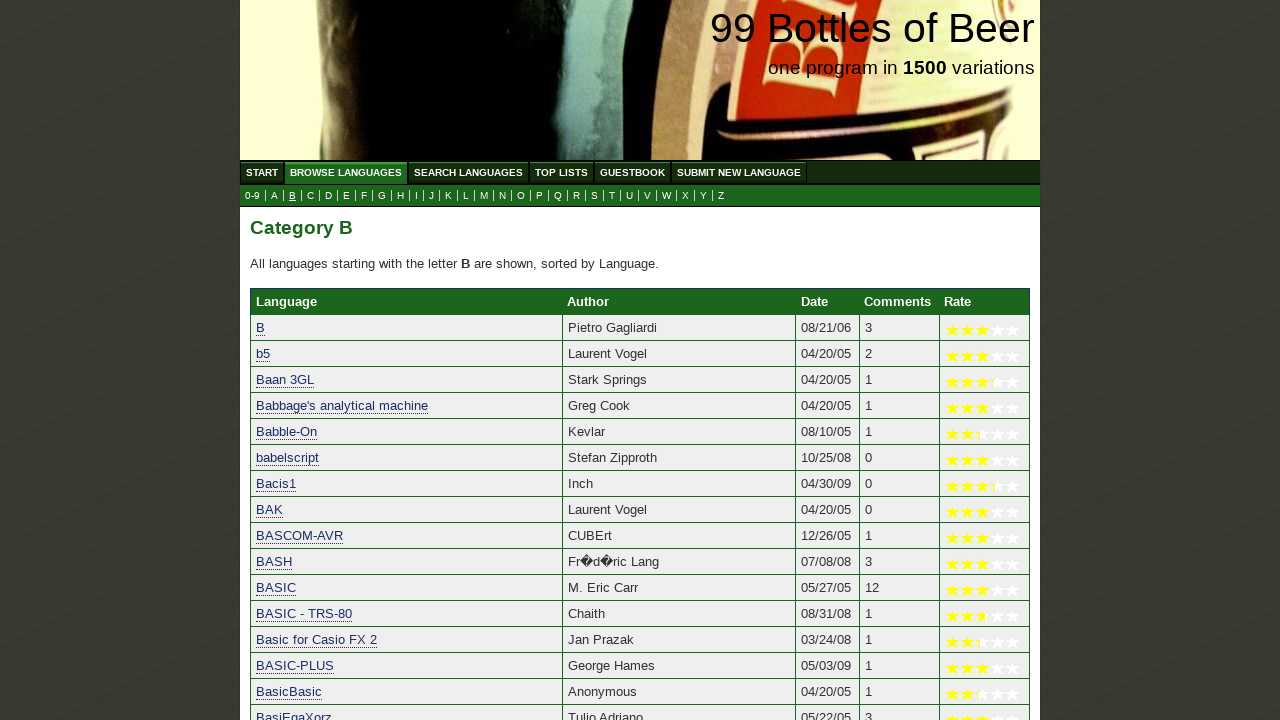

Verified programming language 'Brandy' starts with 'b'
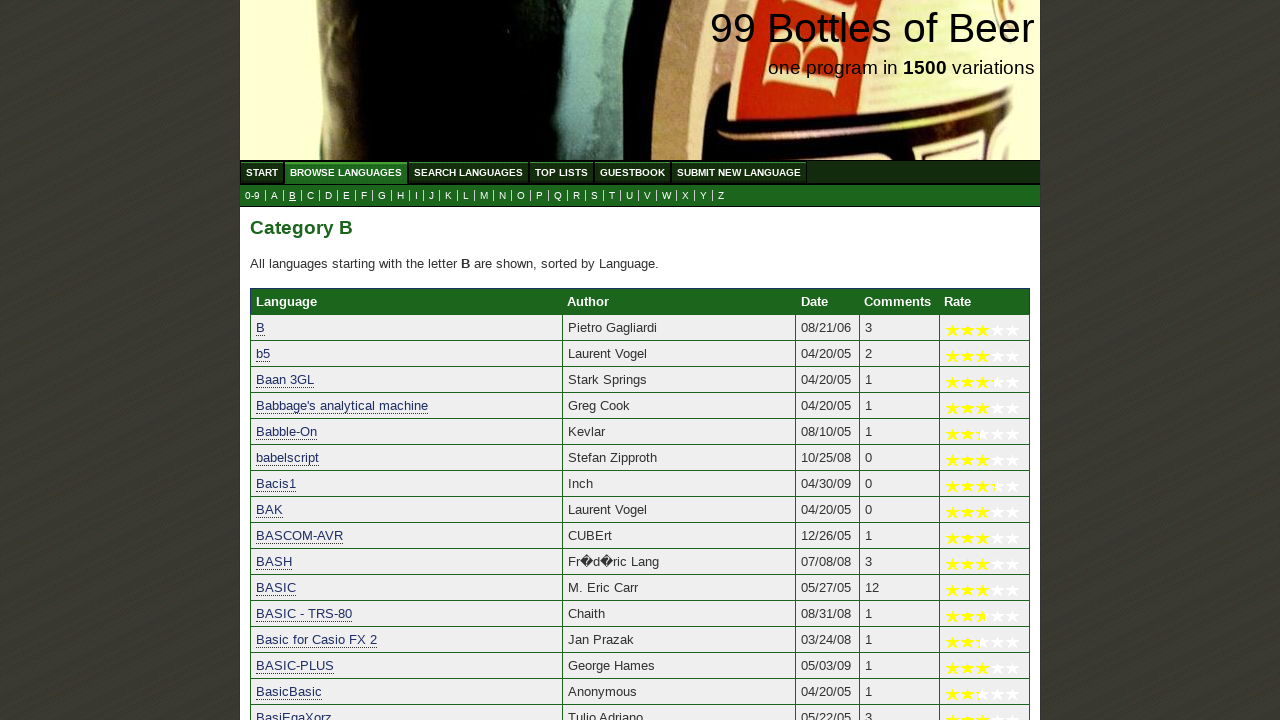

Verified programming language 'BRL' starts with 'b'
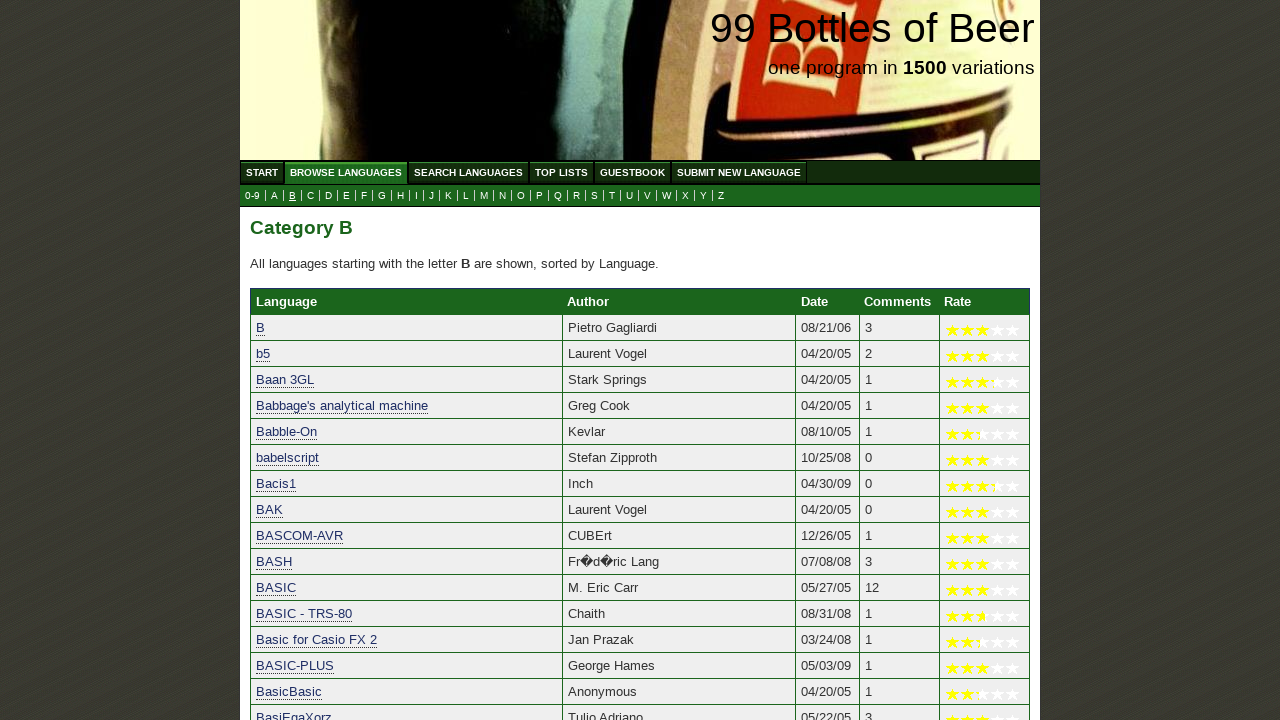

Verified programming language 'BS' starts with 'b'
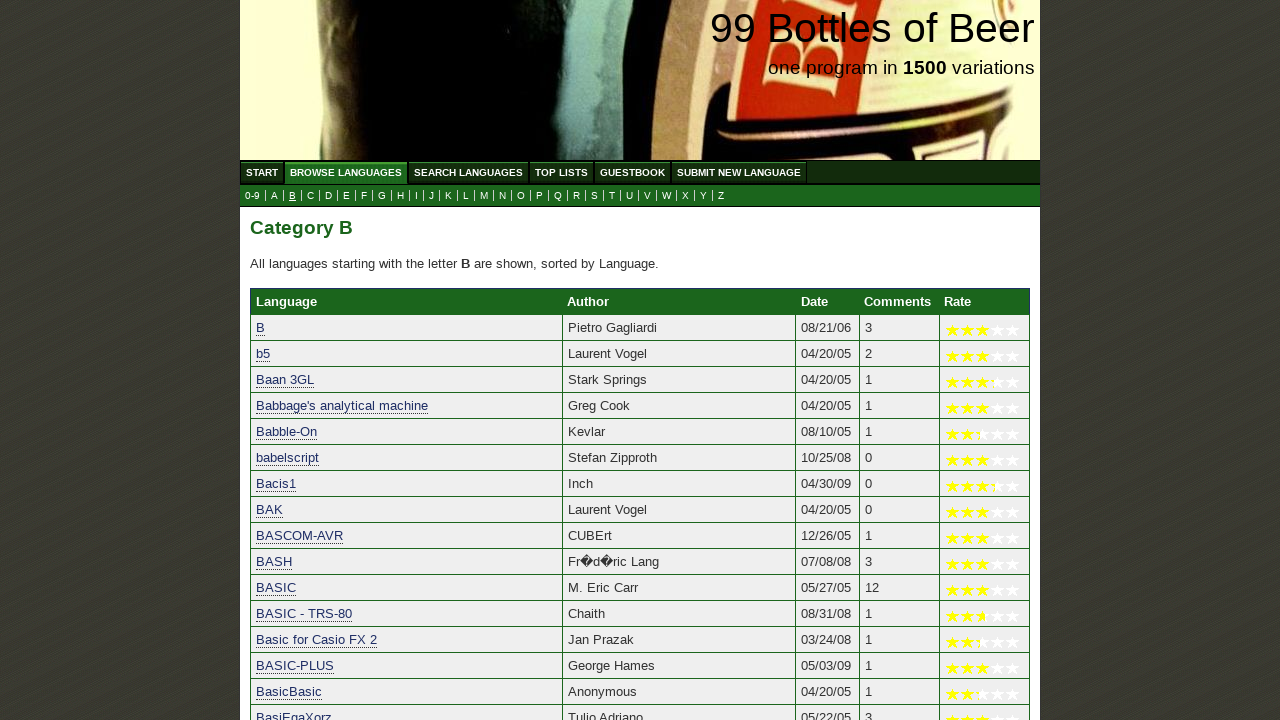

Verified programming language 'Builder Script' starts with 'b'
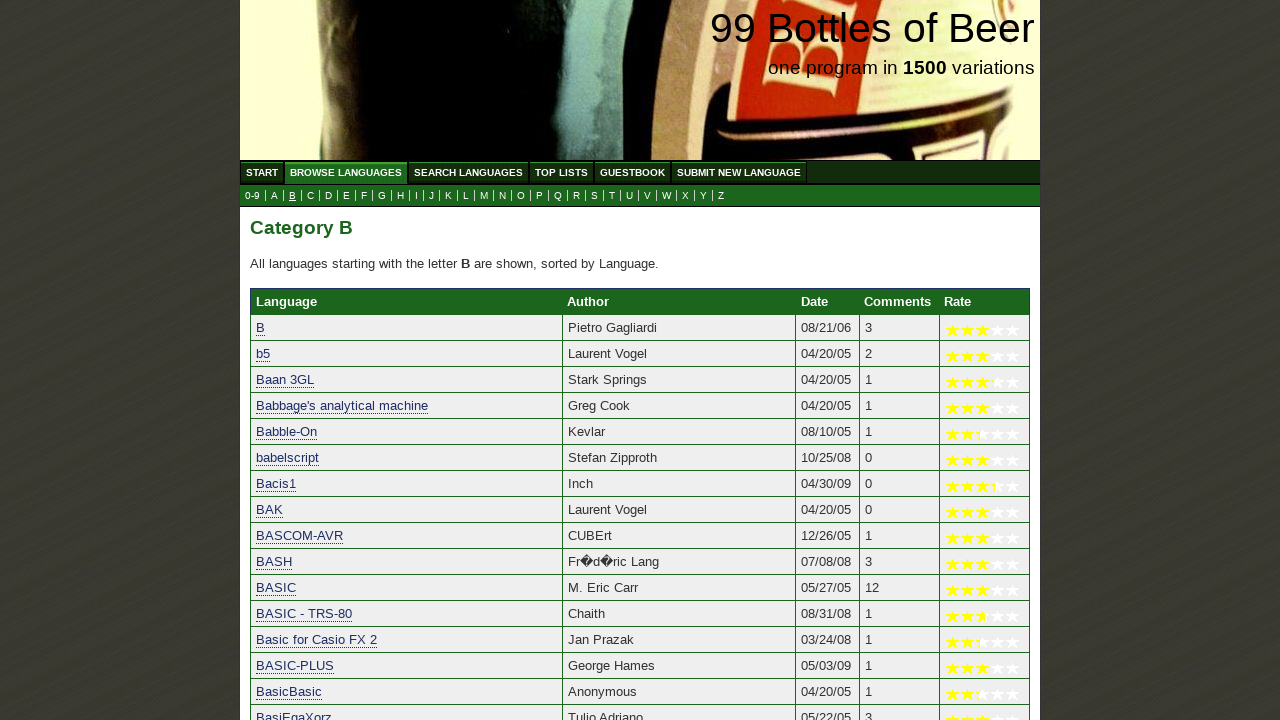

Verified programming language 'Bullfrog' starts with 'b'
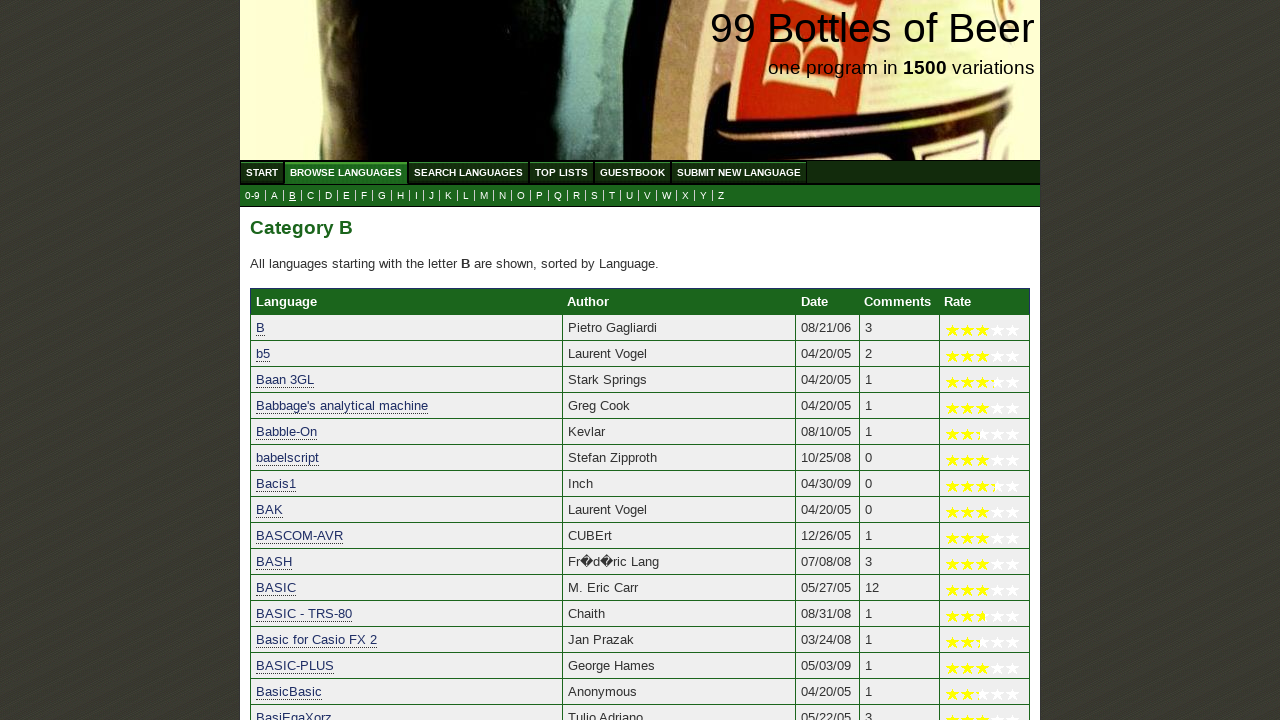

Verified programming language 'Bywater Basic' starts with 'b'
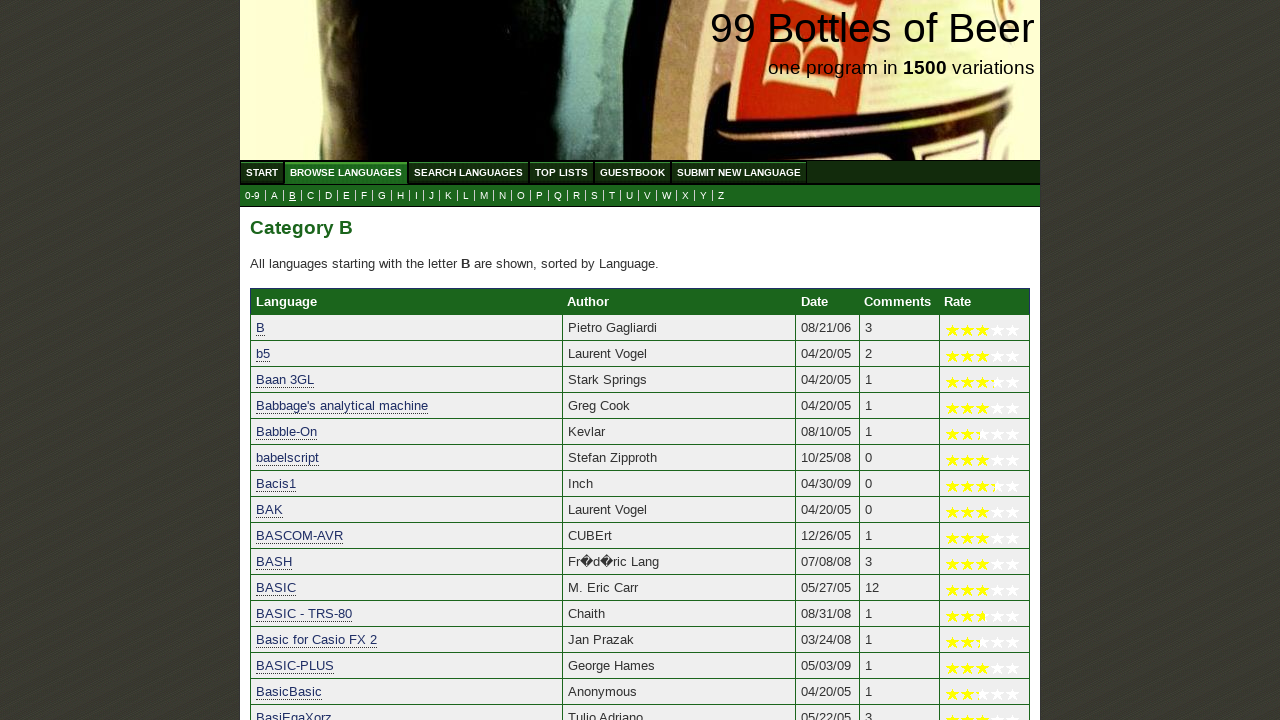

Verified programming language 'Bzip2' starts with 'b'
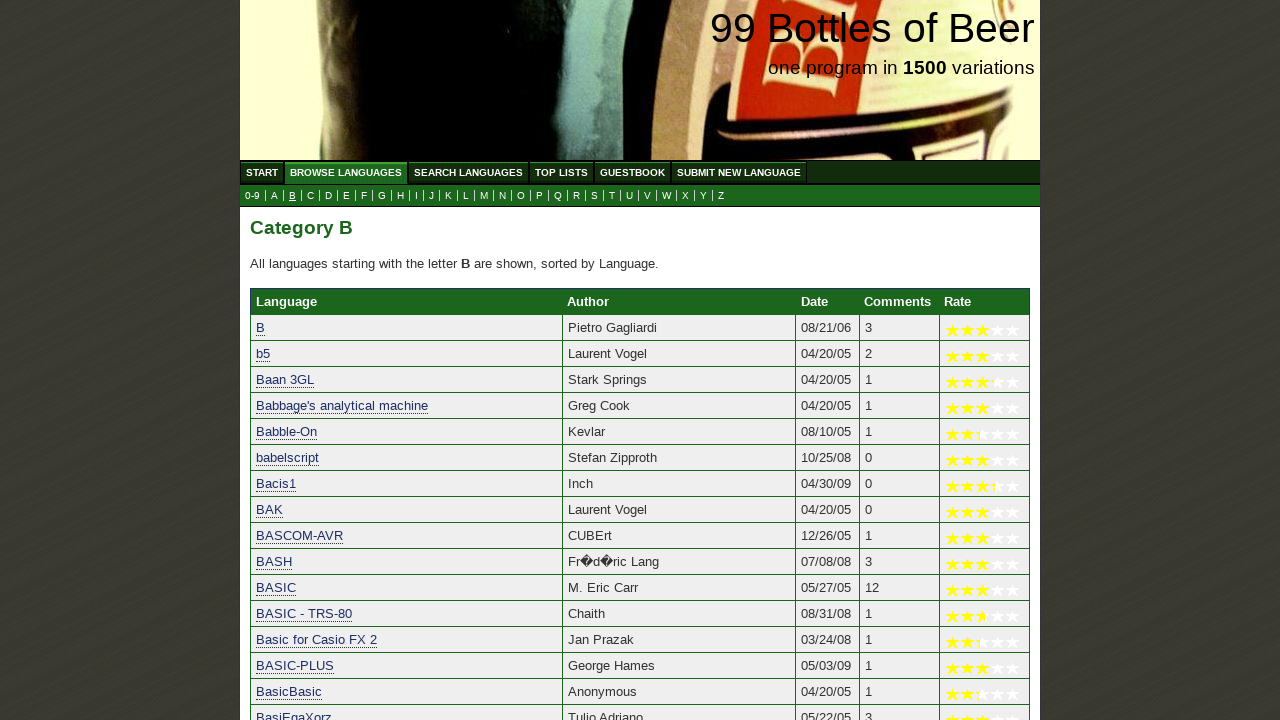

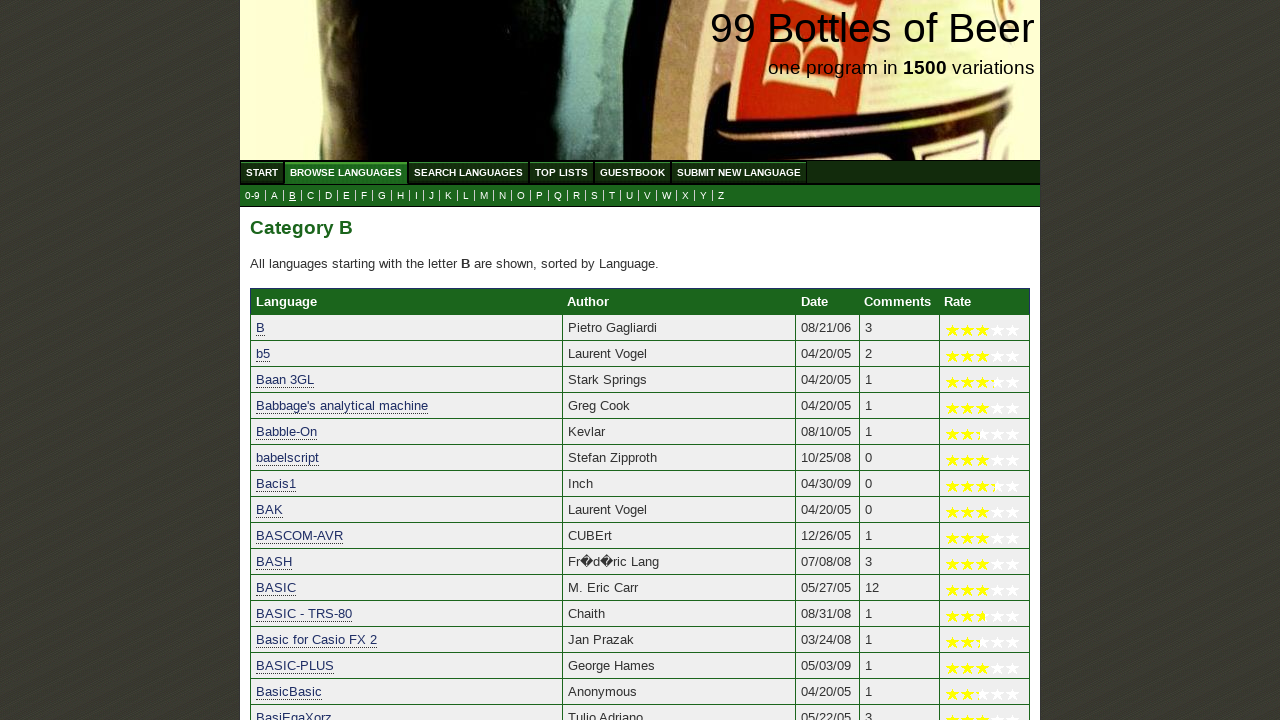